Tests diagonal movement on a p5.js canvas by pressing 'w' key multiple times then alternating between up and left arrow keys to create a diagonal pattern.

Starting URL: https://msbundles.github.io/Bundles-Personal-Programming-Betterment/p5/1-Dots/

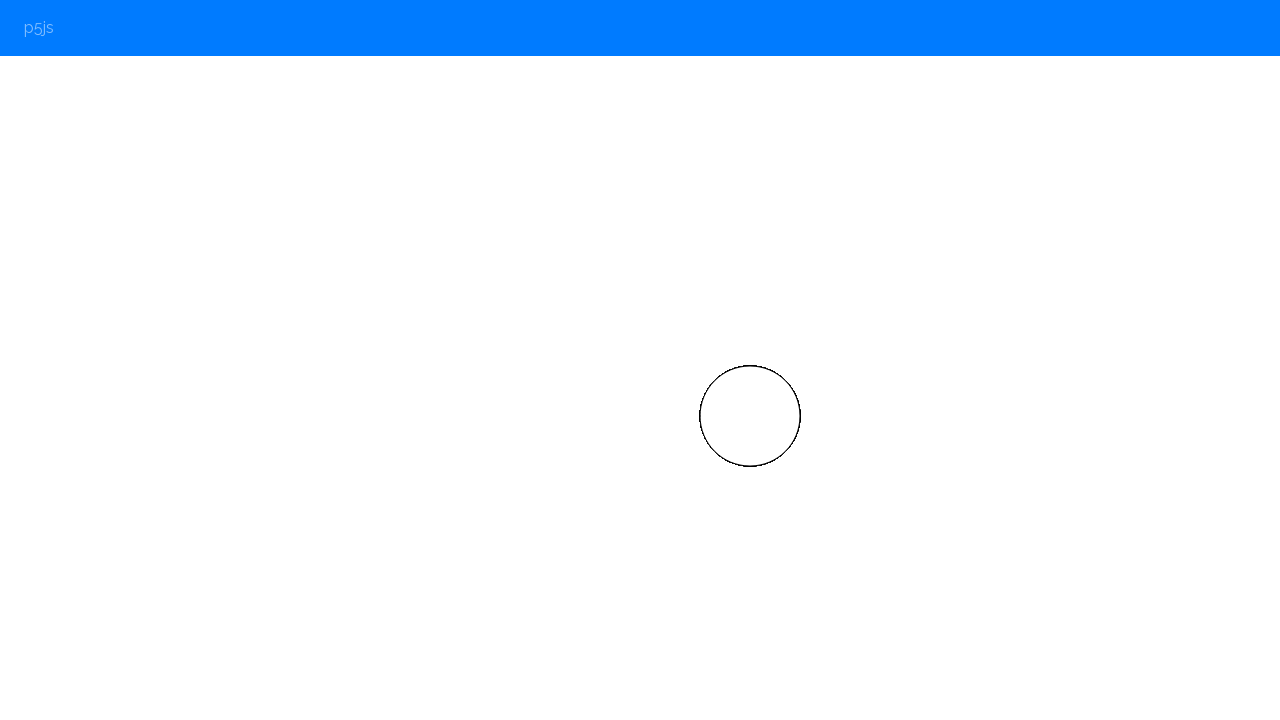

Navigated to p5.js Dots canvas page
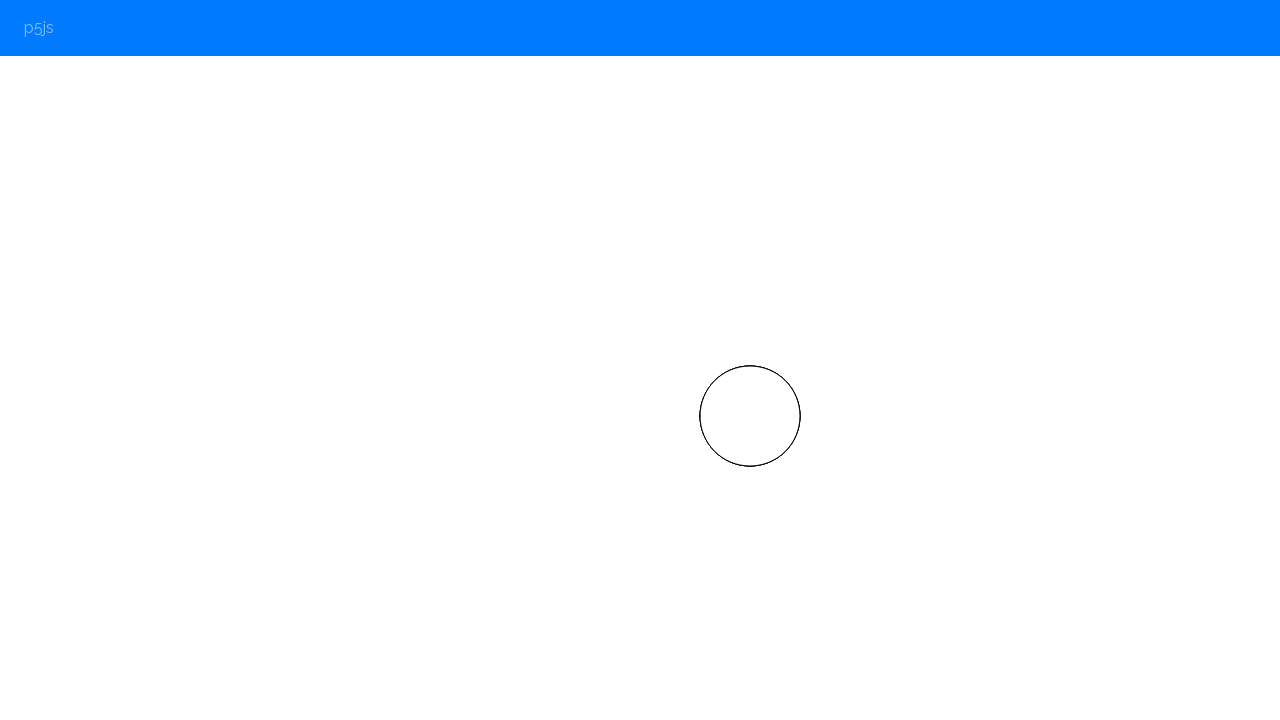

Clicked on canvas to focus it at (640, 360) on body
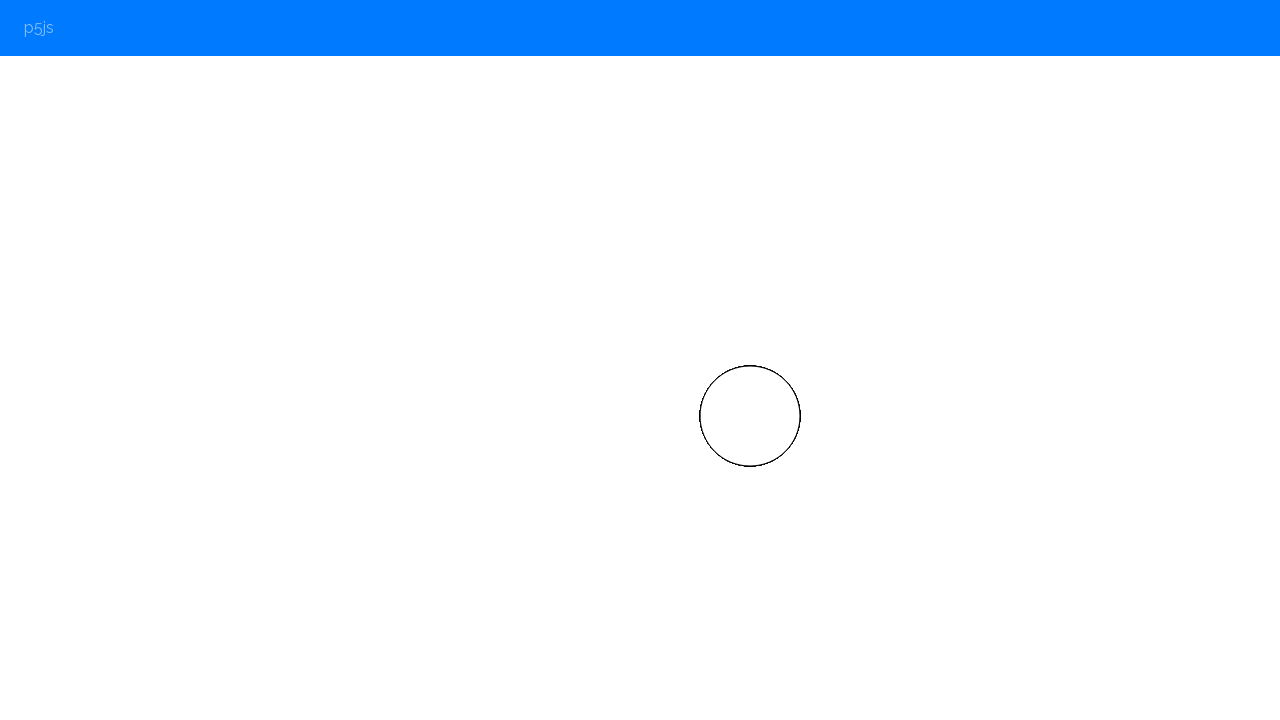

Pressed 'w' key to increase width
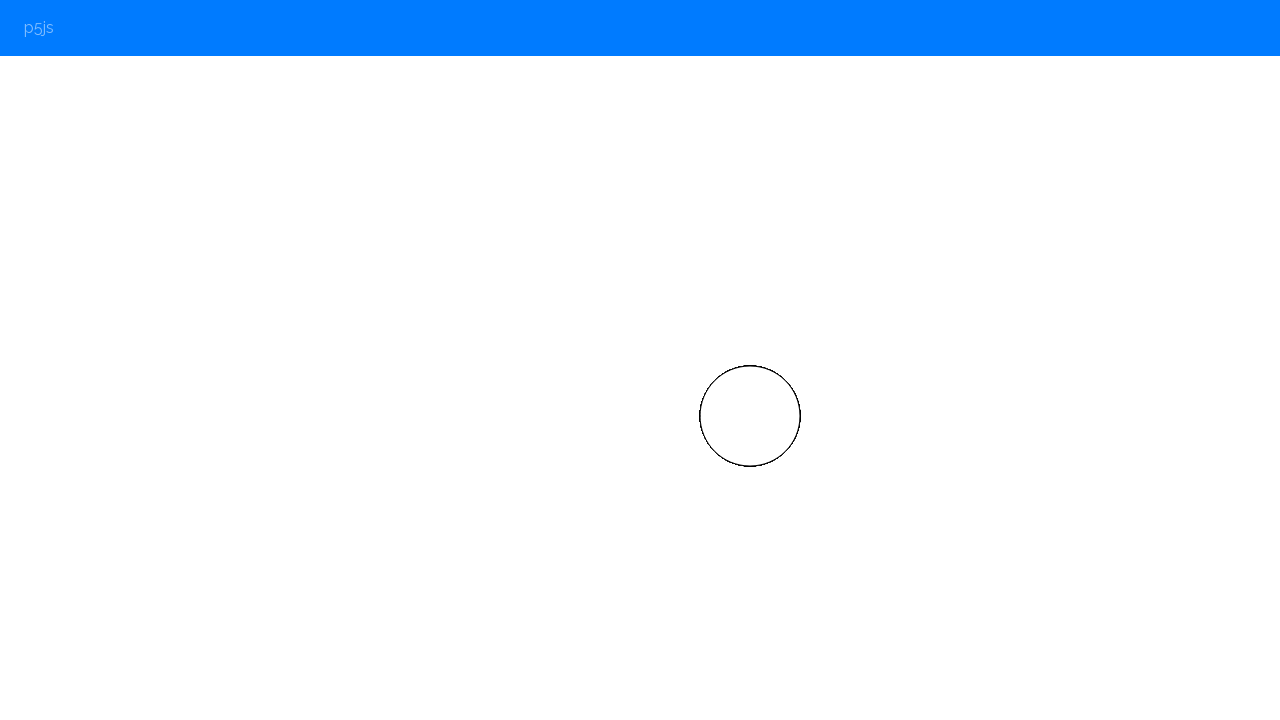

Waited 100ms after pressing 'w'
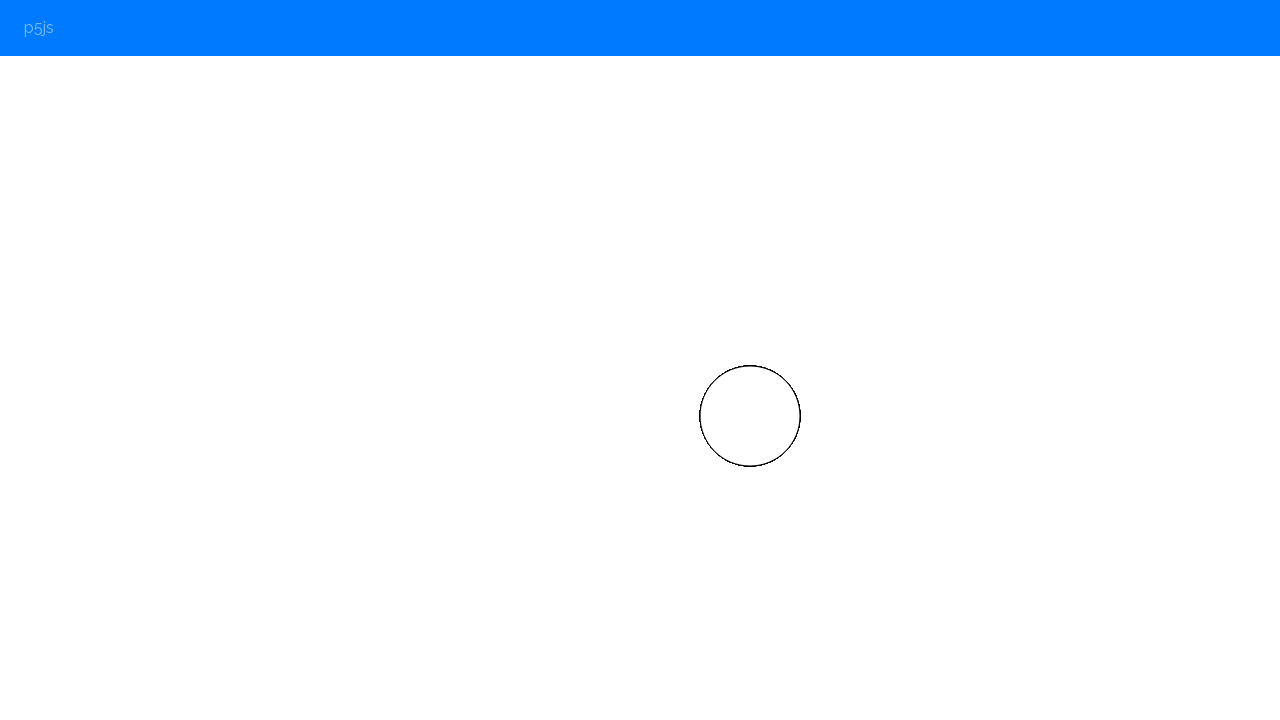

Pressed 'w' key to increase width
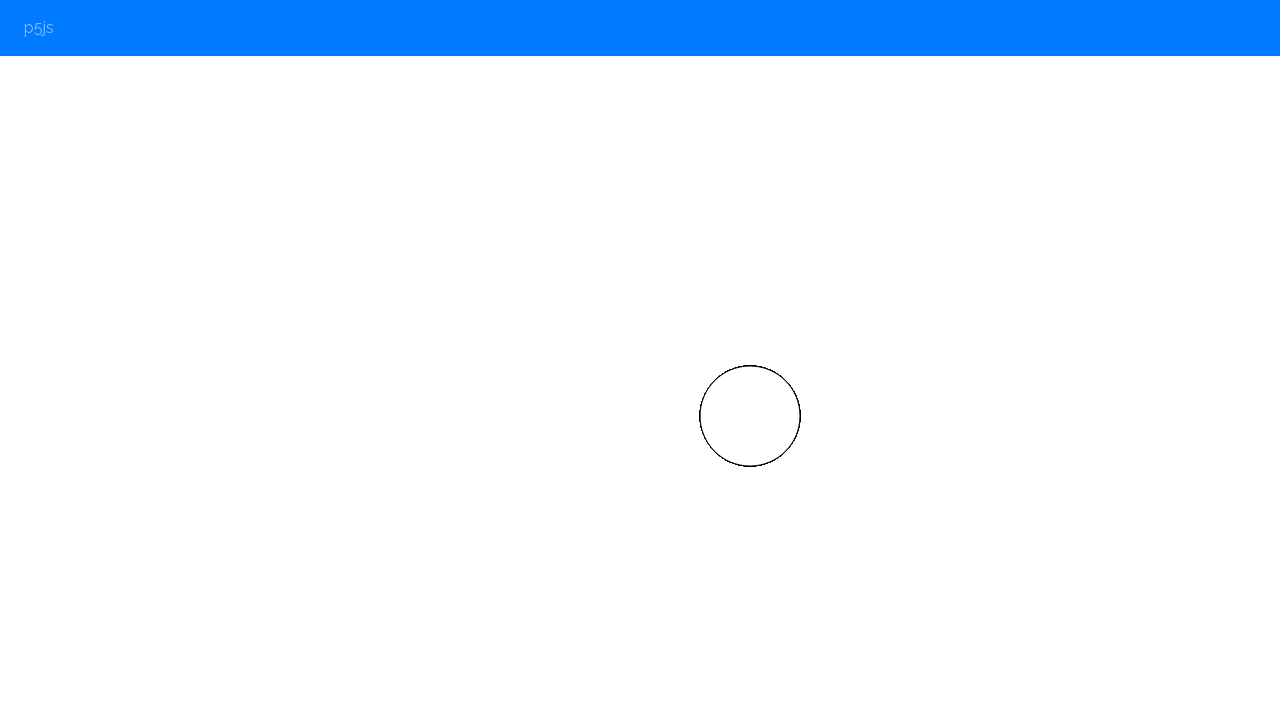

Waited 100ms after pressing 'w'
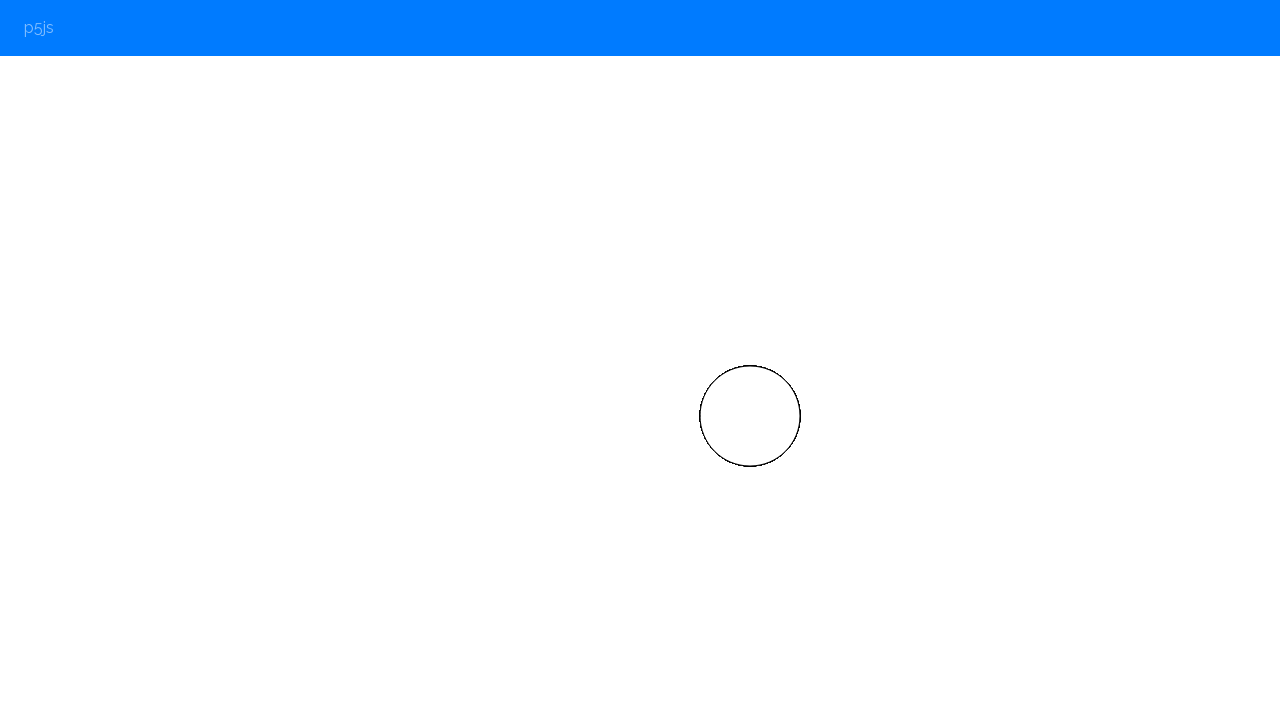

Pressed 'w' key to increase width
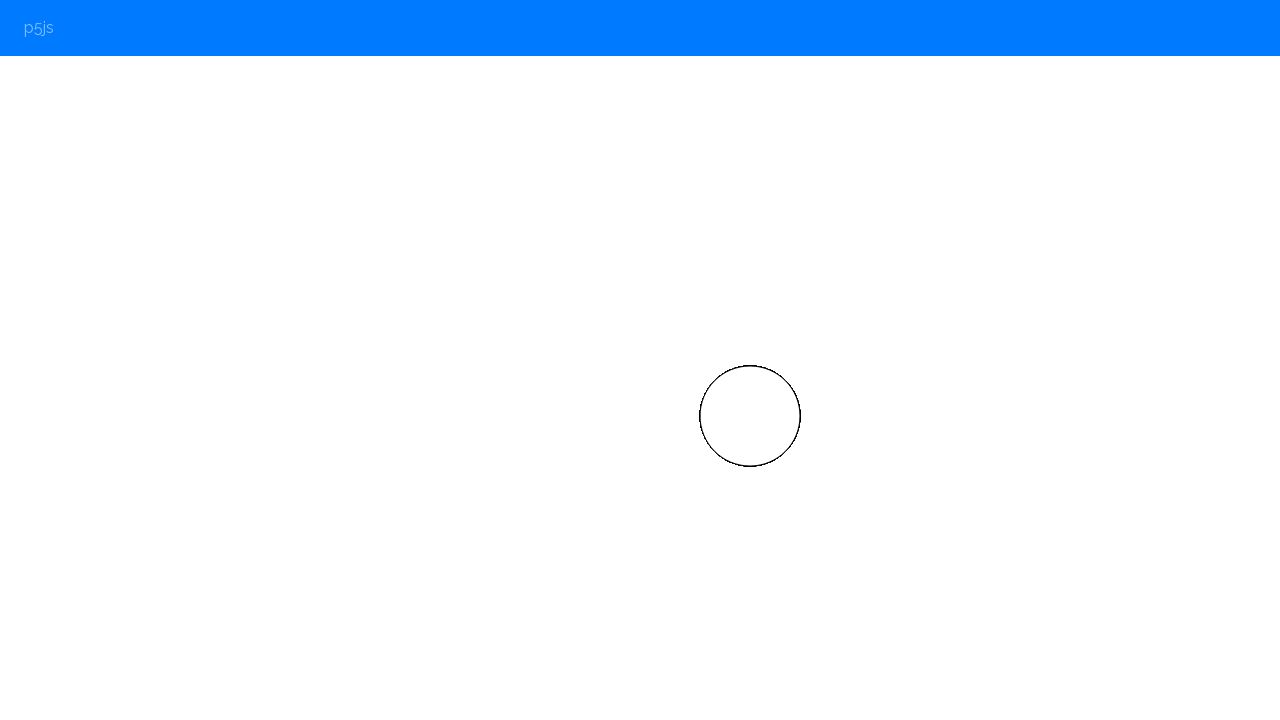

Waited 100ms after pressing 'w'
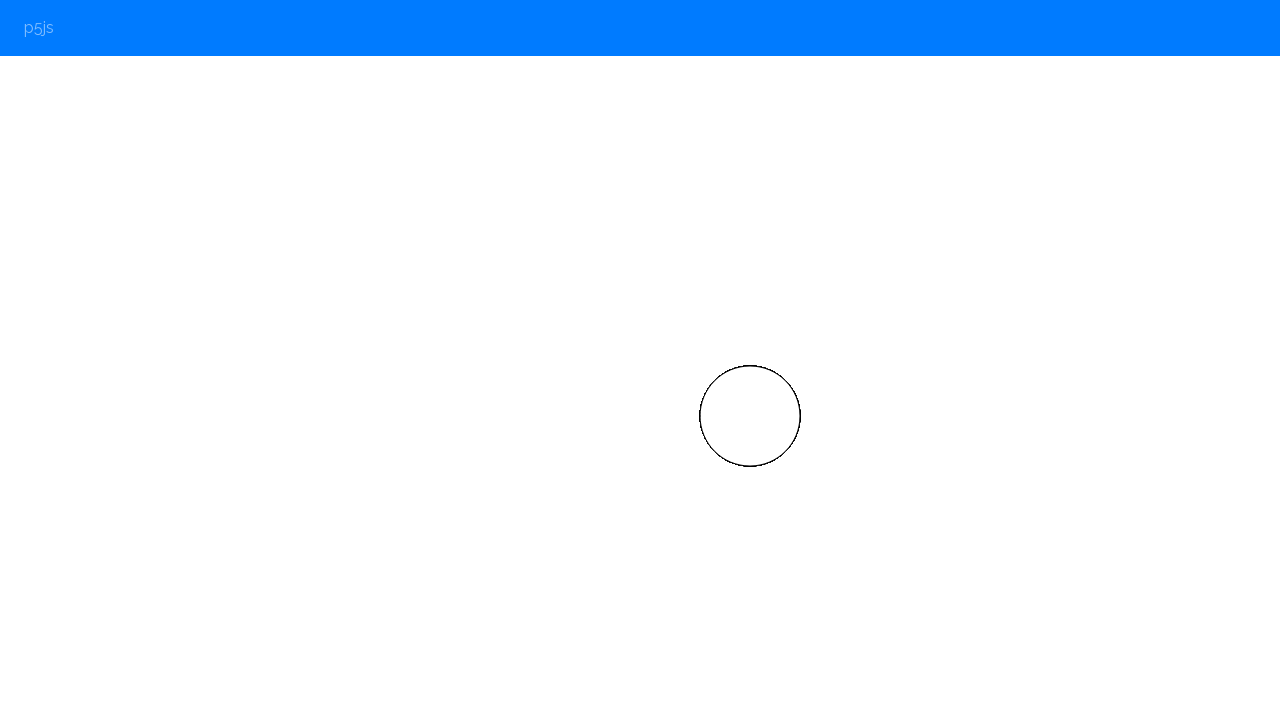

Pressed 'w' key to increase width
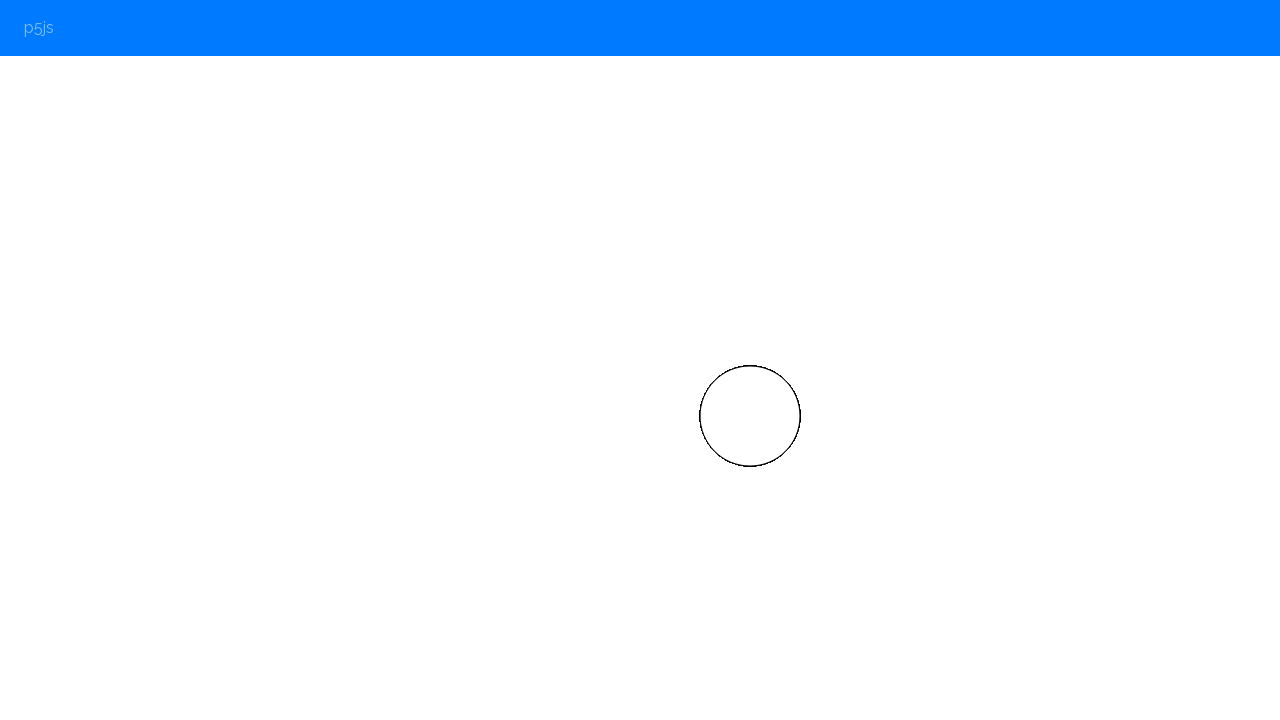

Waited 100ms after pressing 'w'
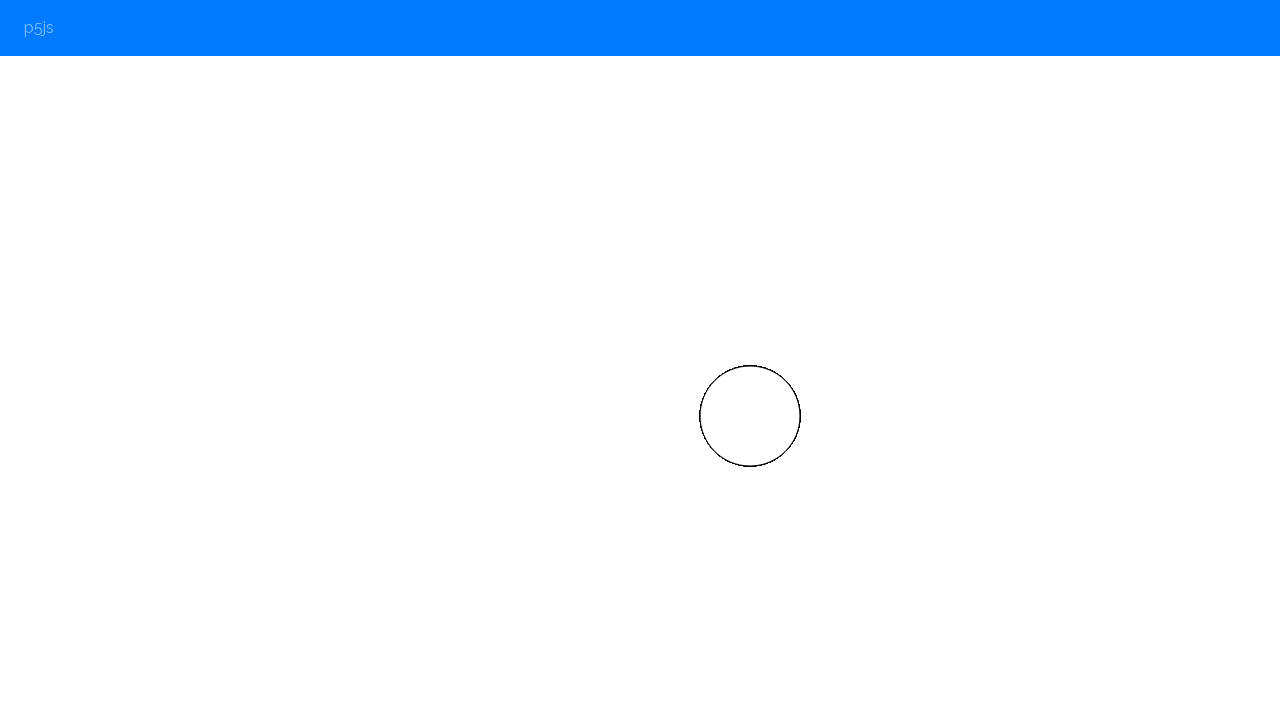

Pressed ArrowUp key for diagonal movement
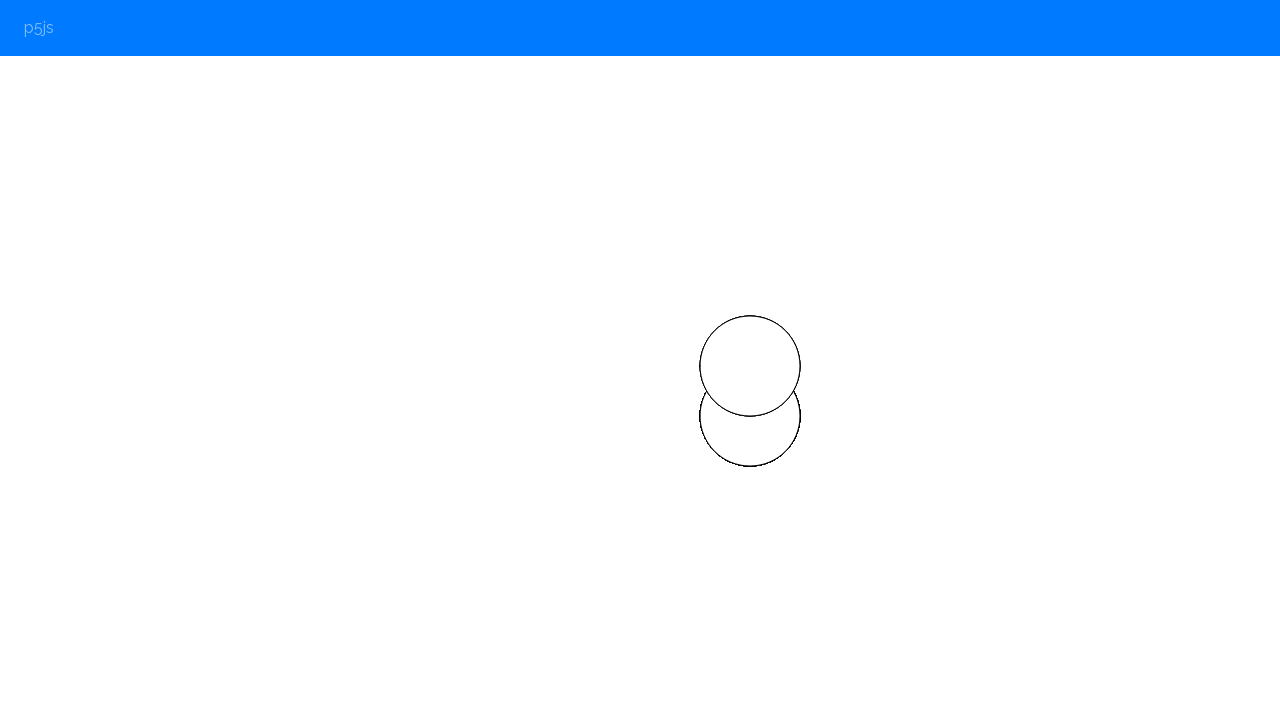

Waited 100ms after pressing ArrowUp
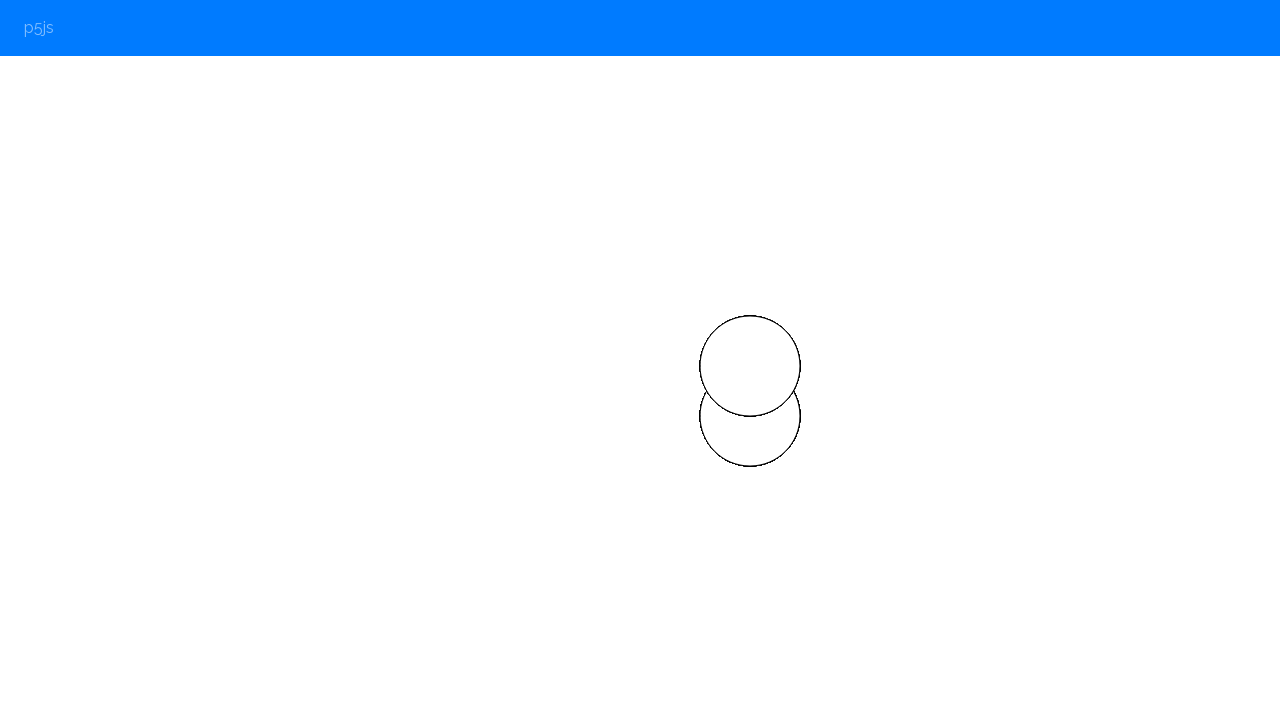

Pressed ArrowLeft key for diagonal movement
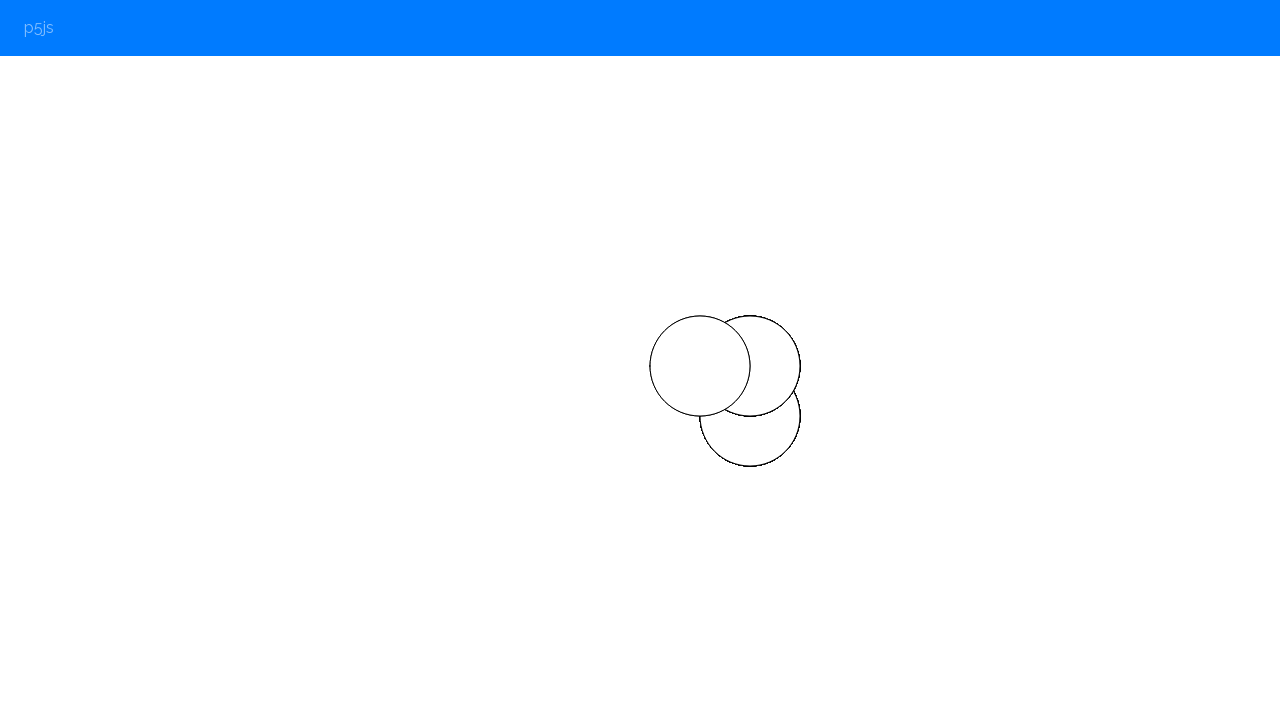

Waited 100ms after pressing ArrowLeft
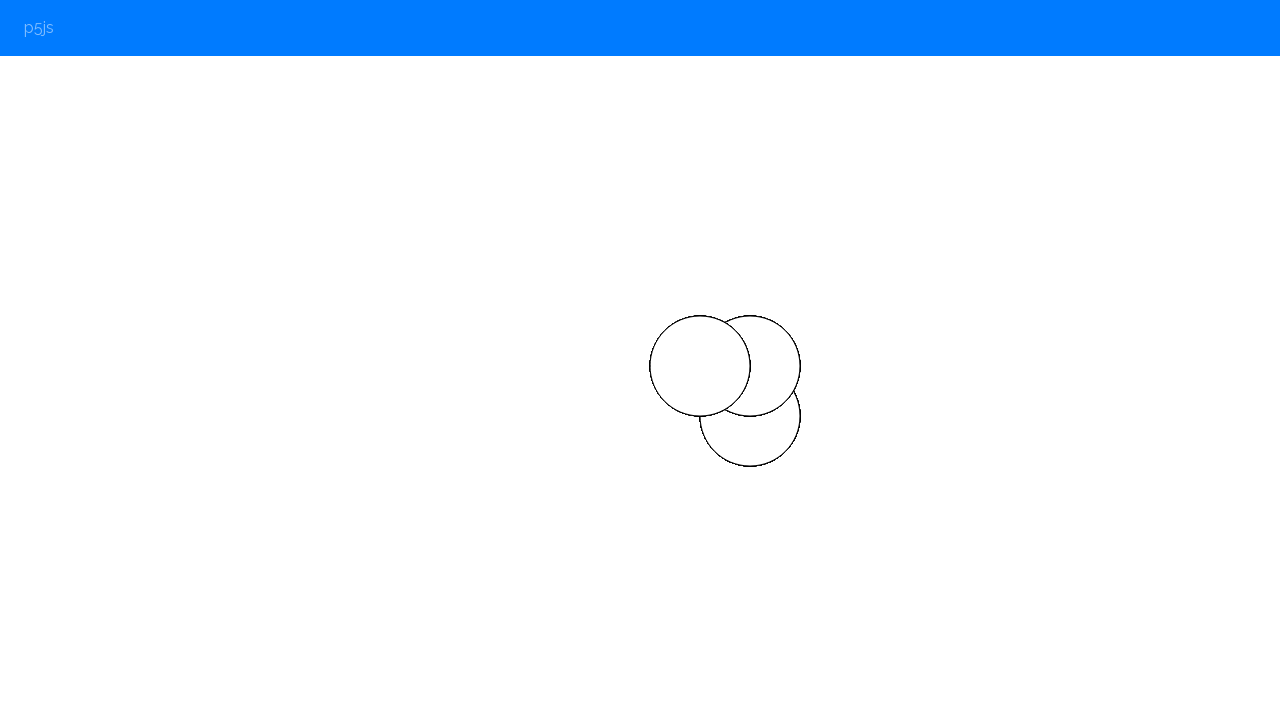

Pressed ArrowUp key for diagonal movement
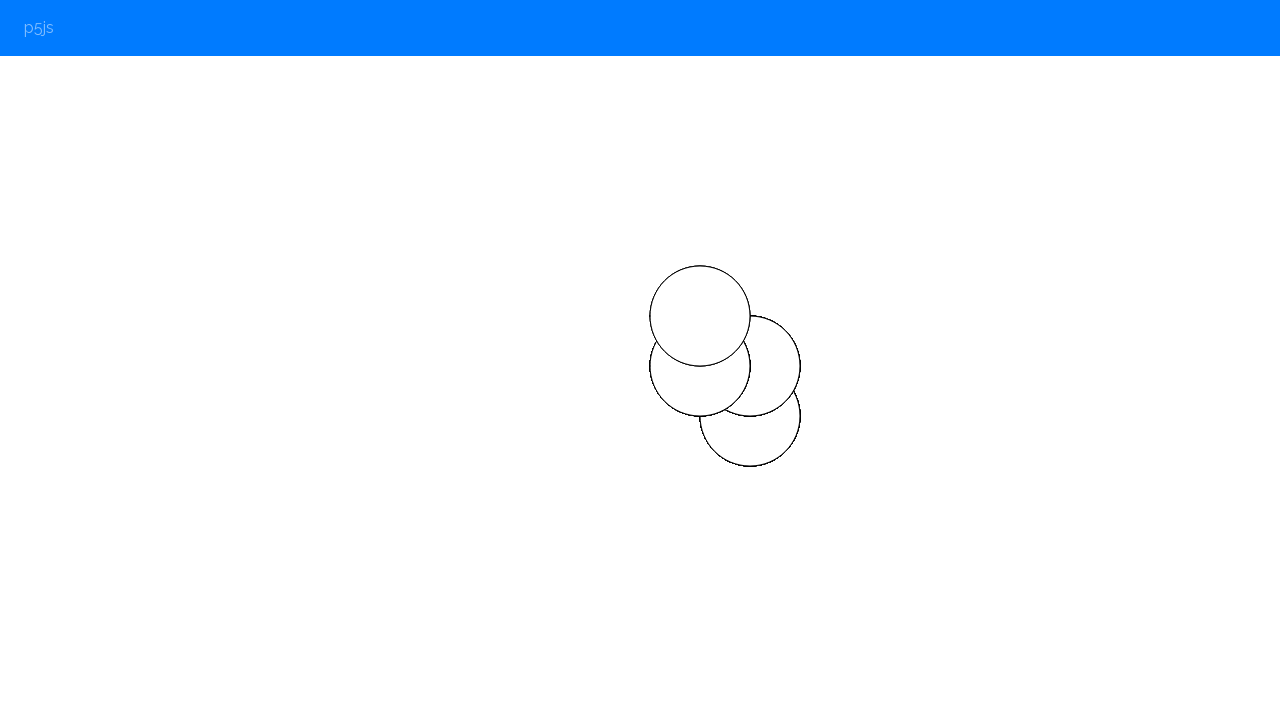

Waited 100ms after pressing ArrowUp
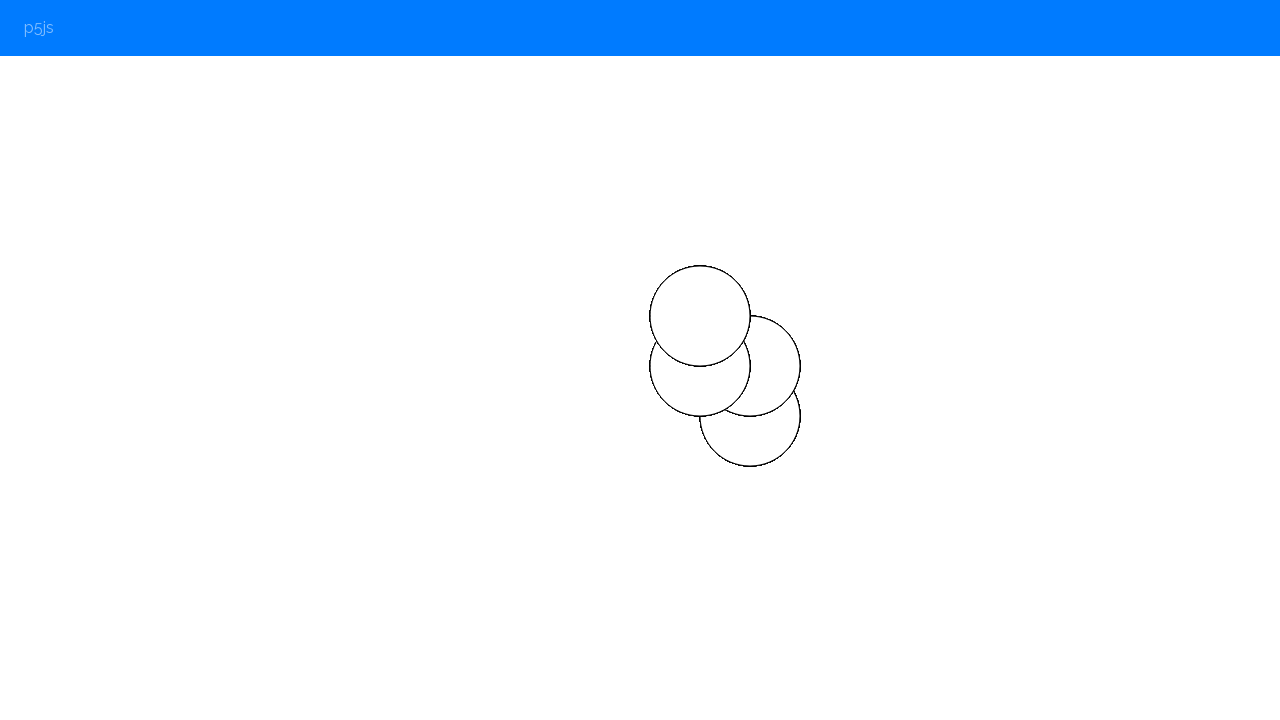

Pressed ArrowLeft key for diagonal movement
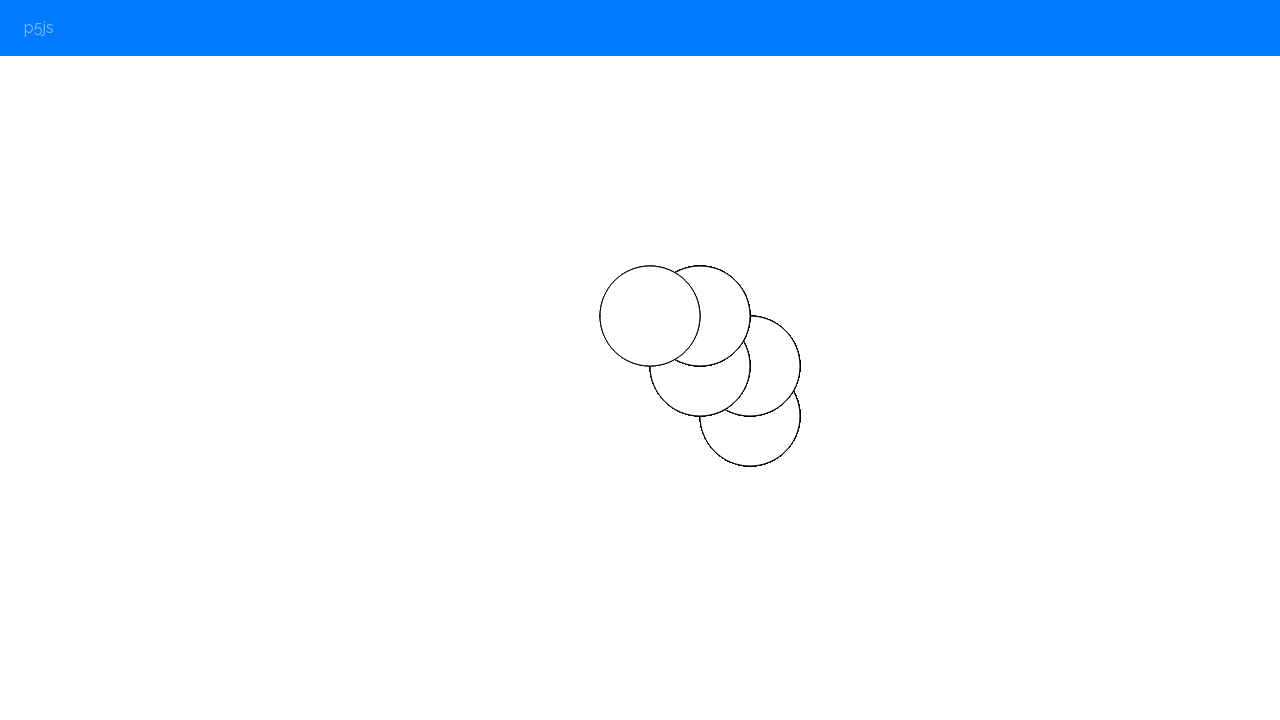

Waited 100ms after pressing ArrowLeft
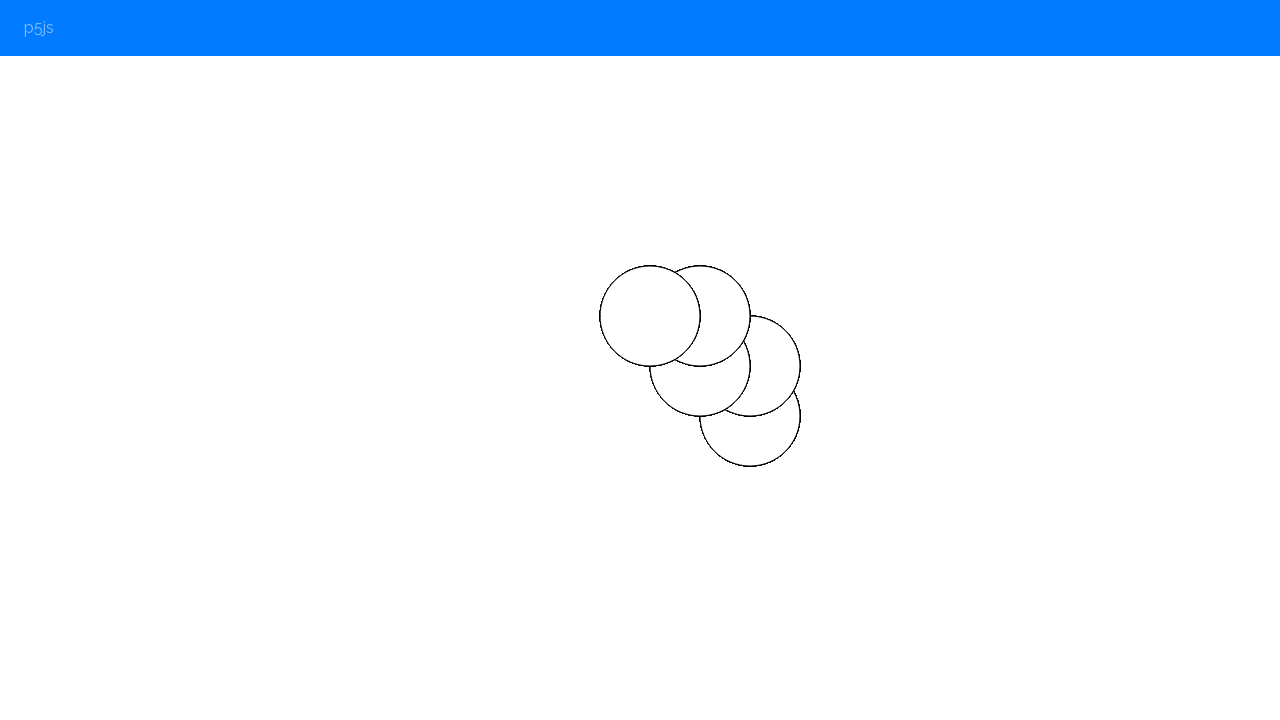

Pressed ArrowUp key for diagonal movement
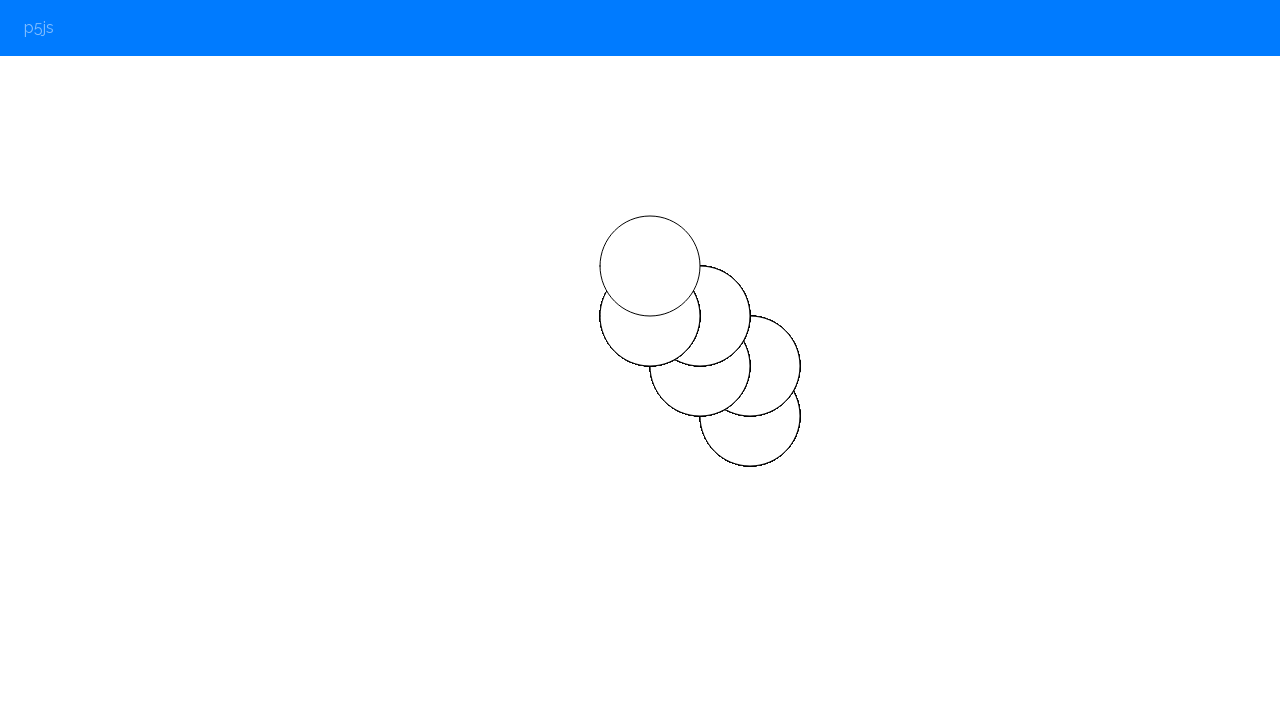

Waited 100ms after pressing ArrowUp
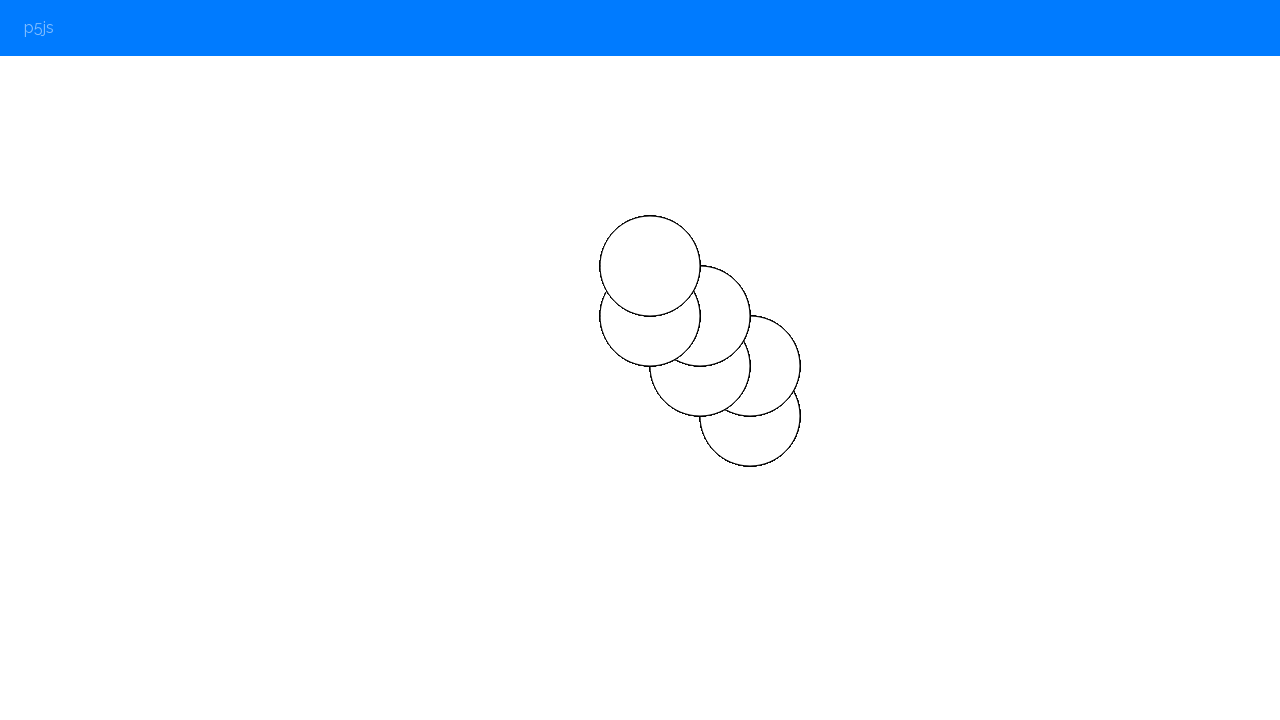

Pressed ArrowLeft key for diagonal movement
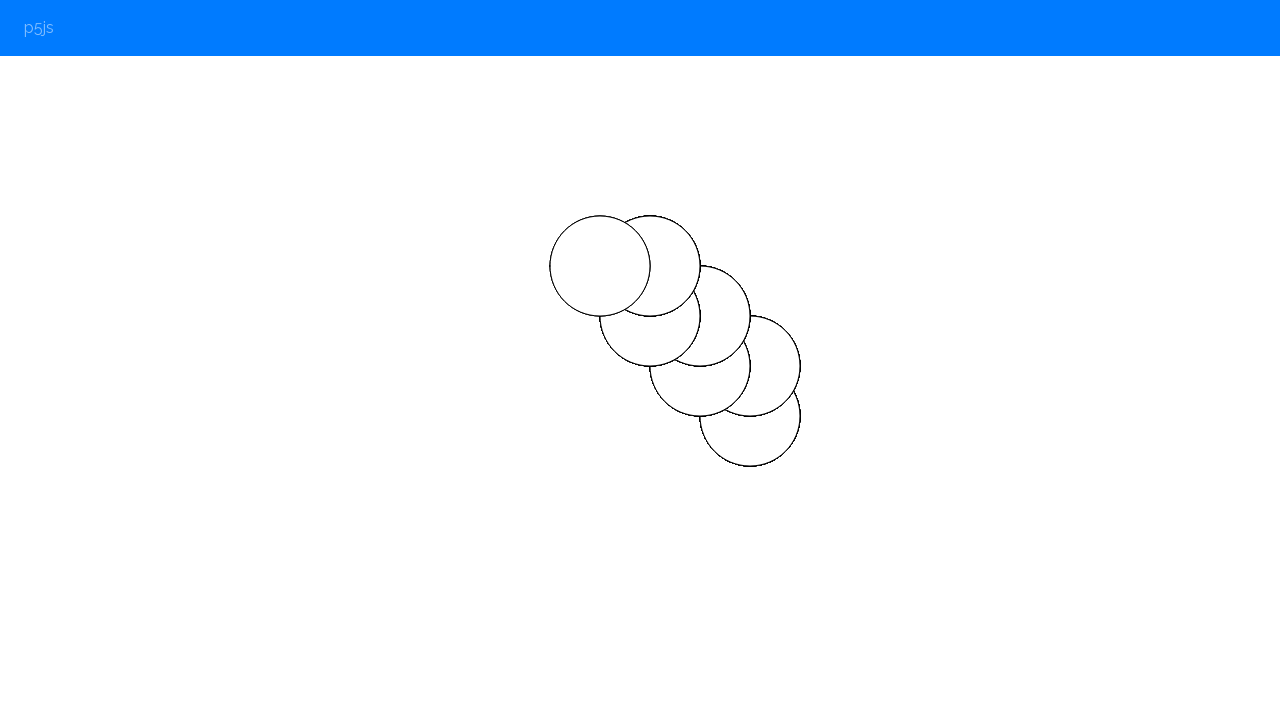

Waited 100ms after pressing ArrowLeft
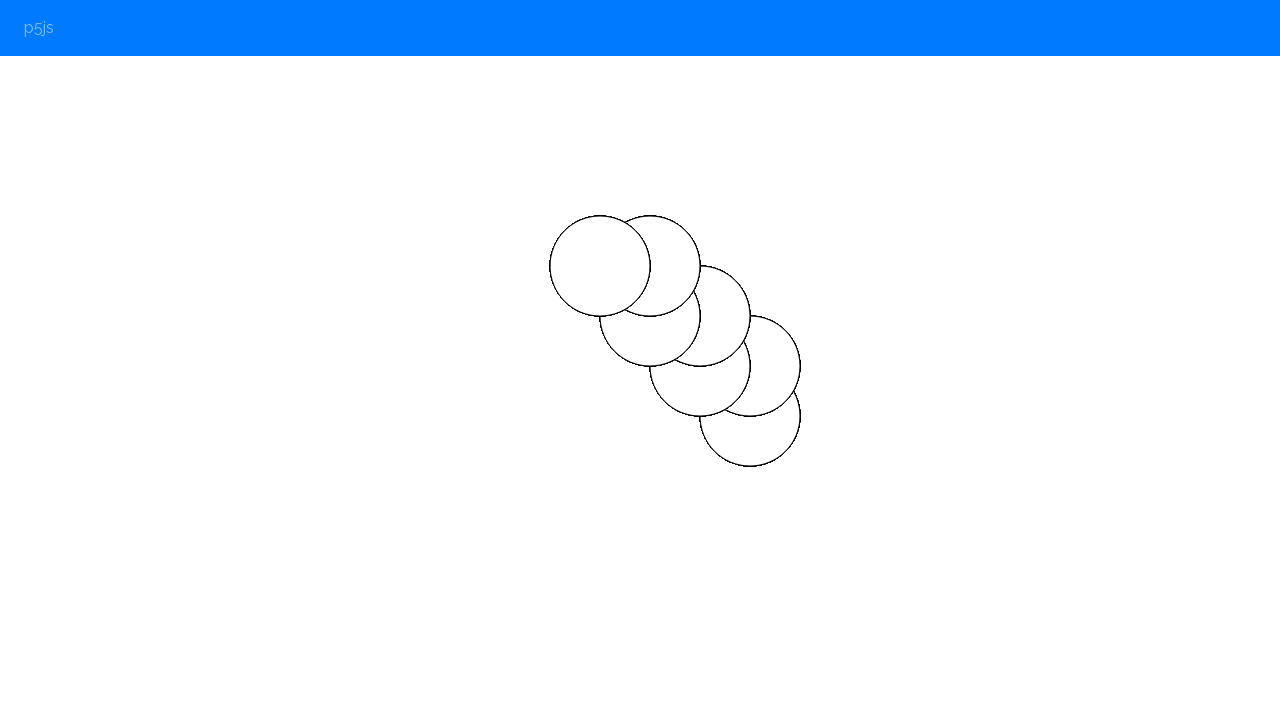

Pressed ArrowUp key for diagonal movement
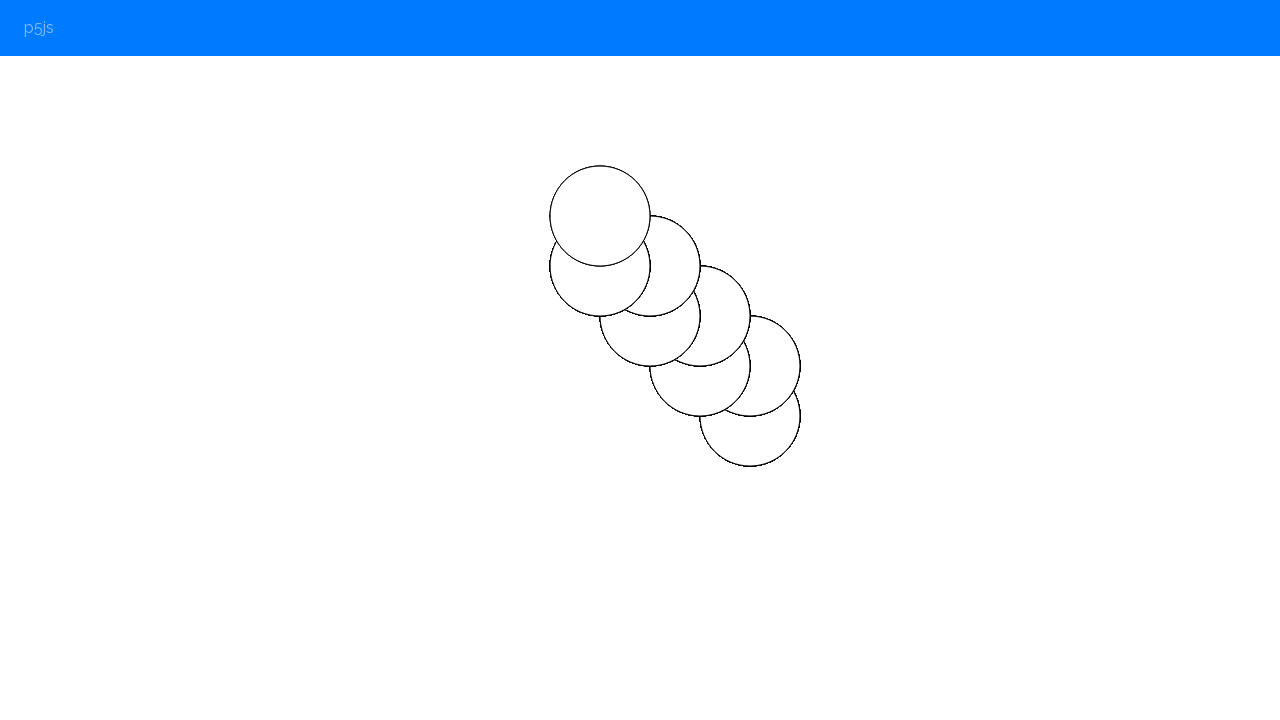

Waited 100ms after pressing ArrowUp
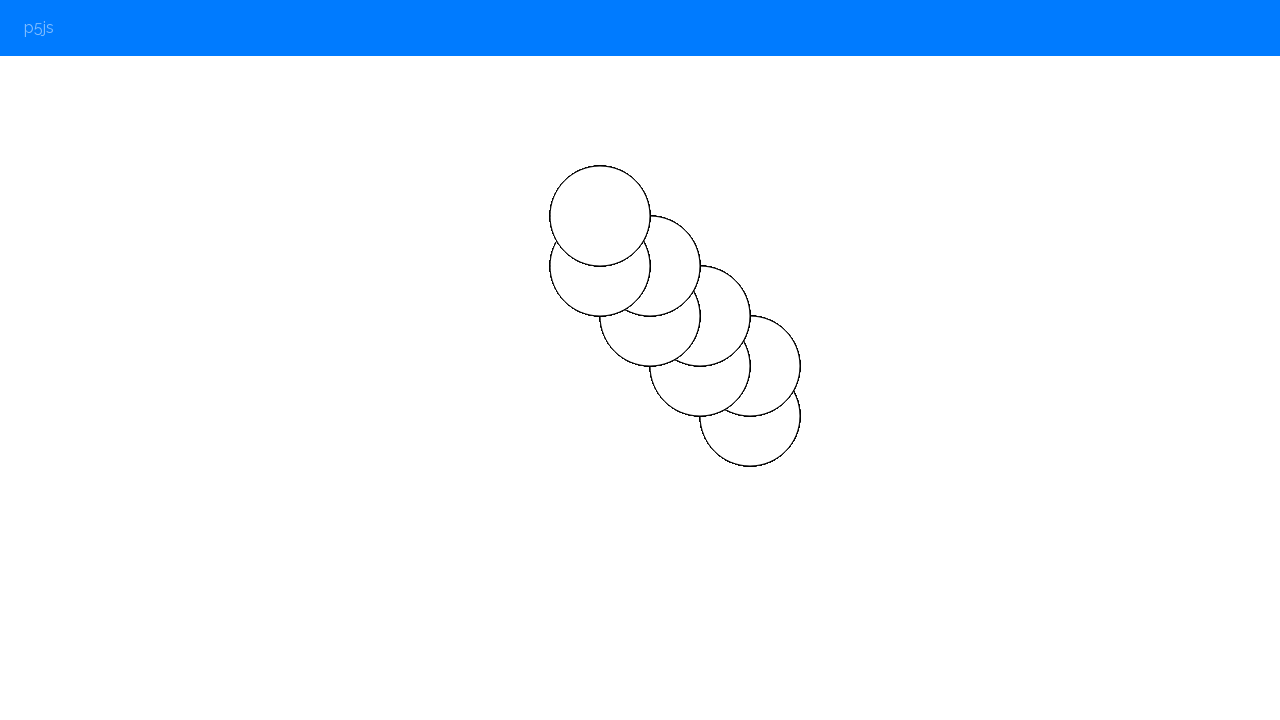

Pressed ArrowLeft key for diagonal movement
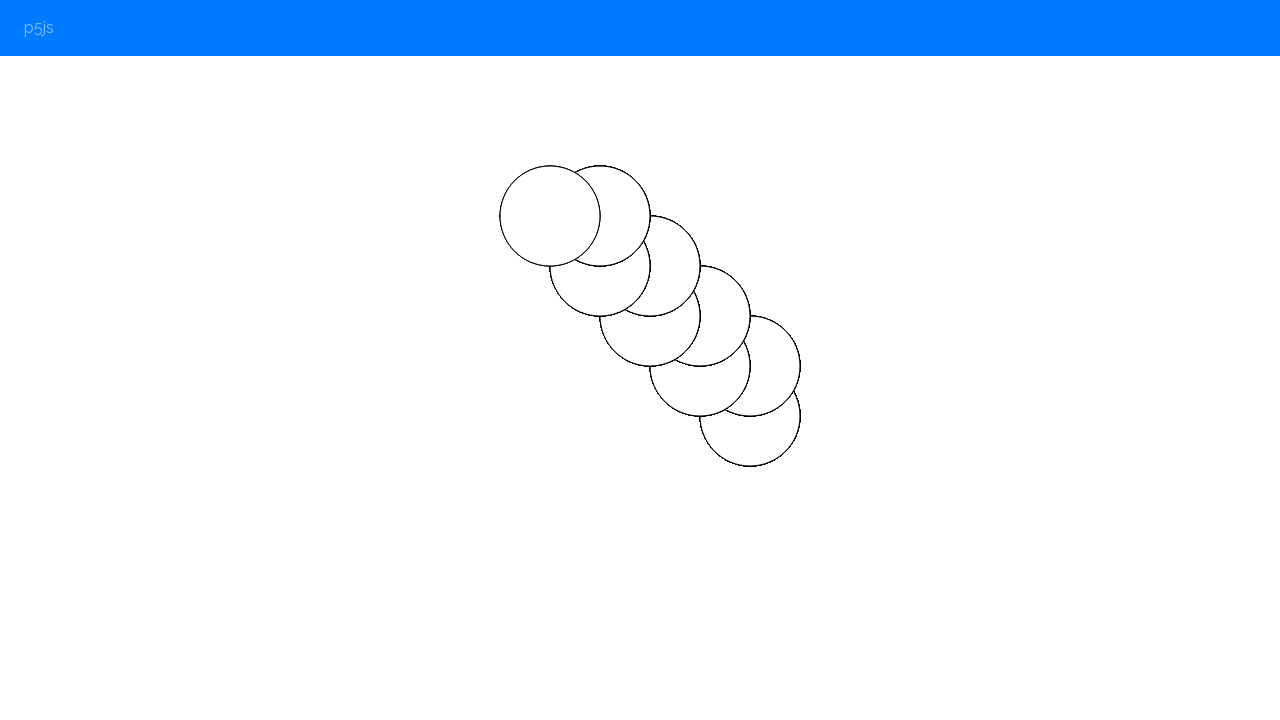

Waited 100ms after pressing ArrowLeft
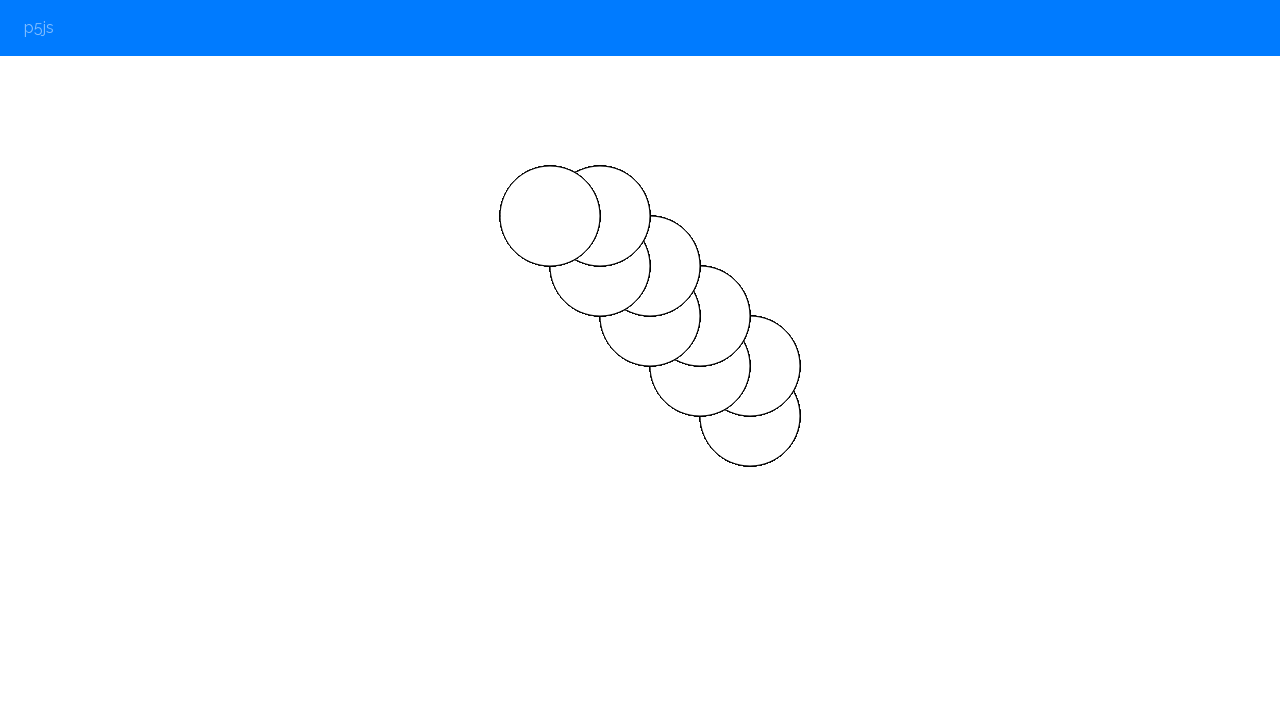

Pressed ArrowUp key for diagonal movement
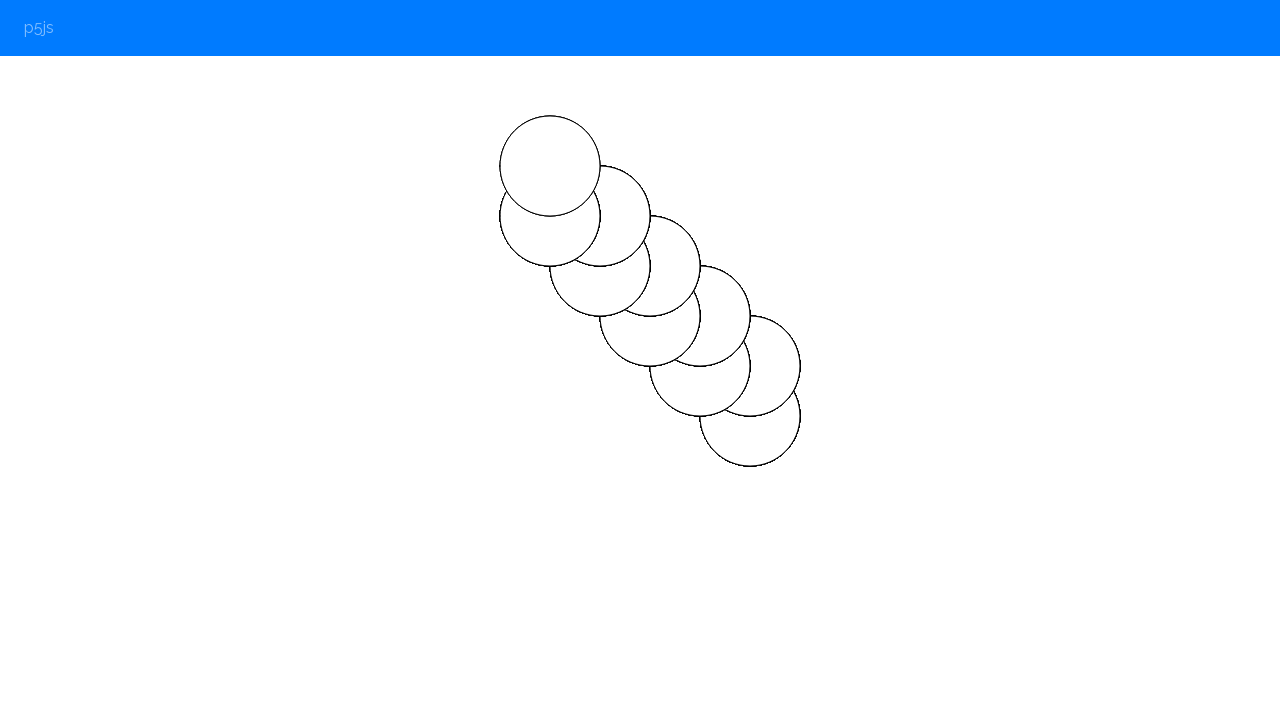

Waited 100ms after pressing ArrowUp
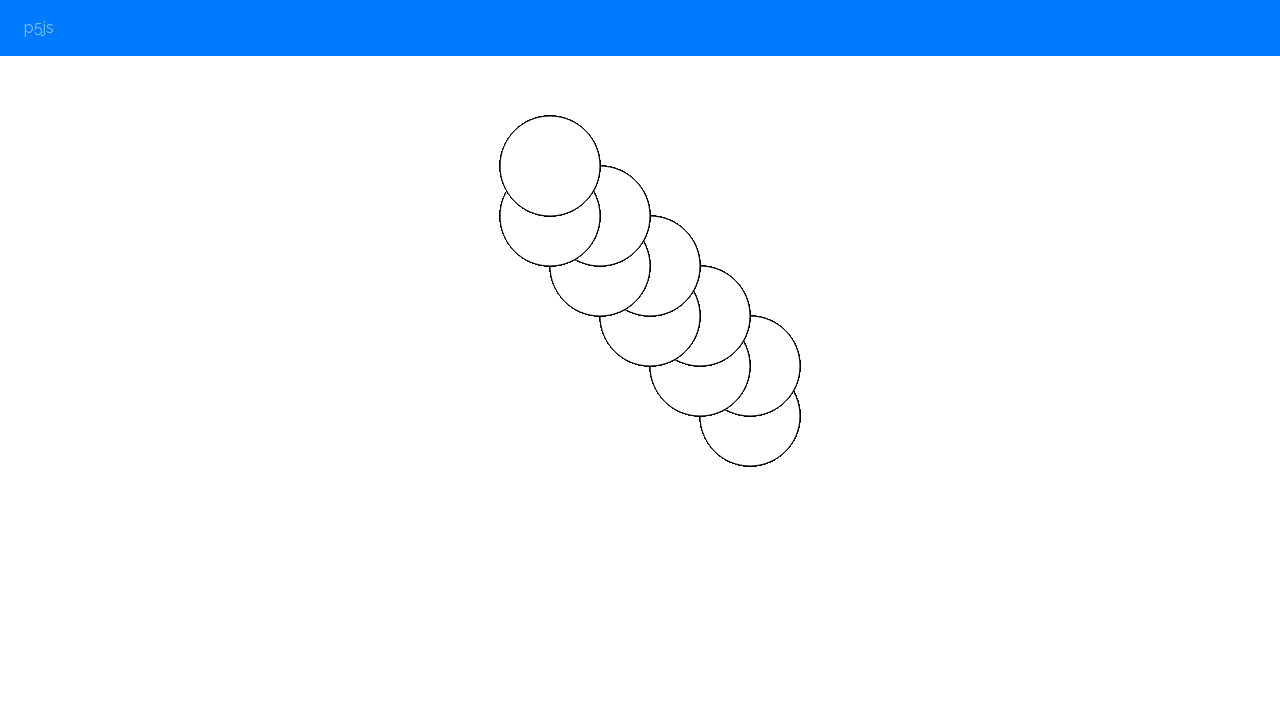

Pressed ArrowLeft key for diagonal movement
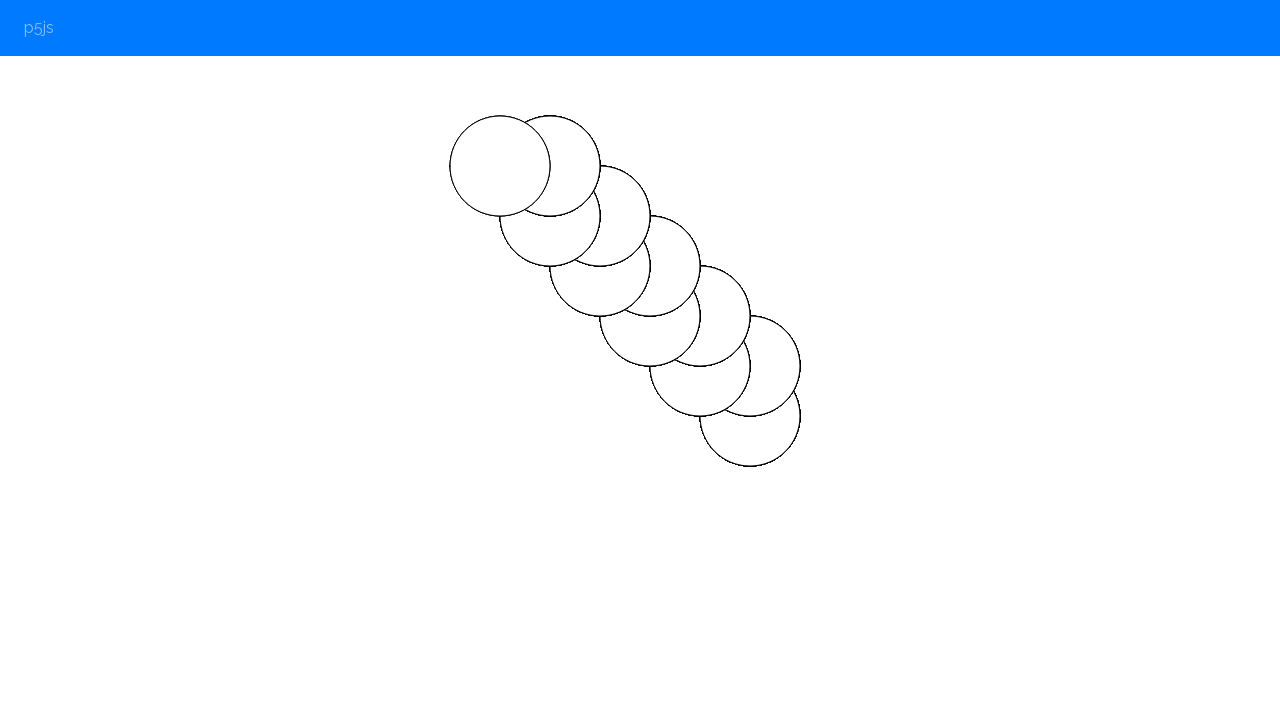

Waited 100ms after pressing ArrowLeft
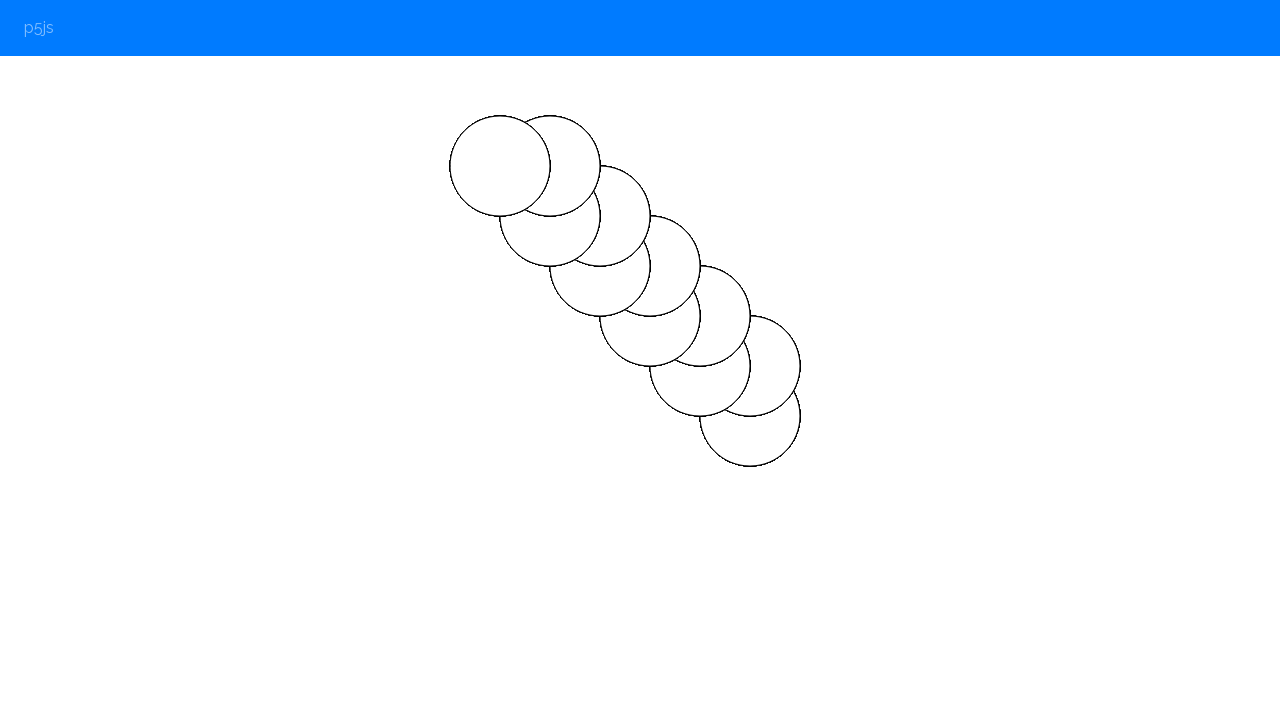

Pressed ArrowUp key for diagonal movement
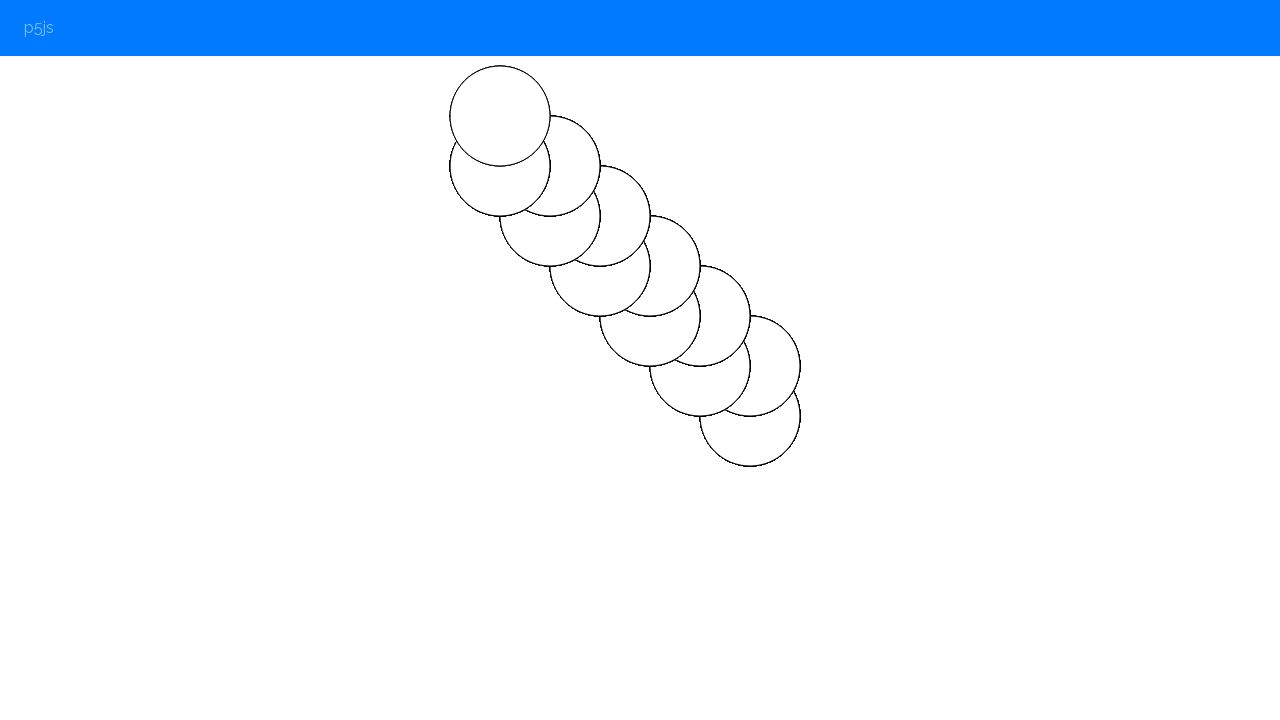

Waited 100ms after pressing ArrowUp
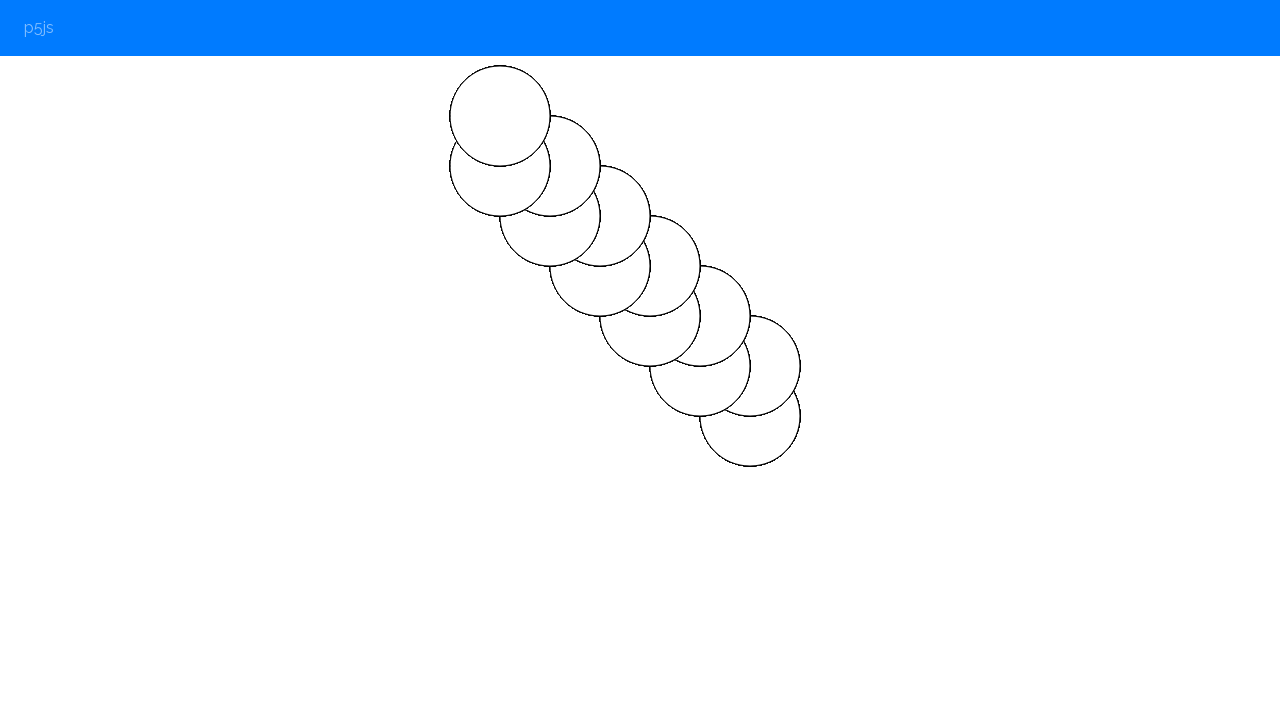

Pressed ArrowLeft key for diagonal movement
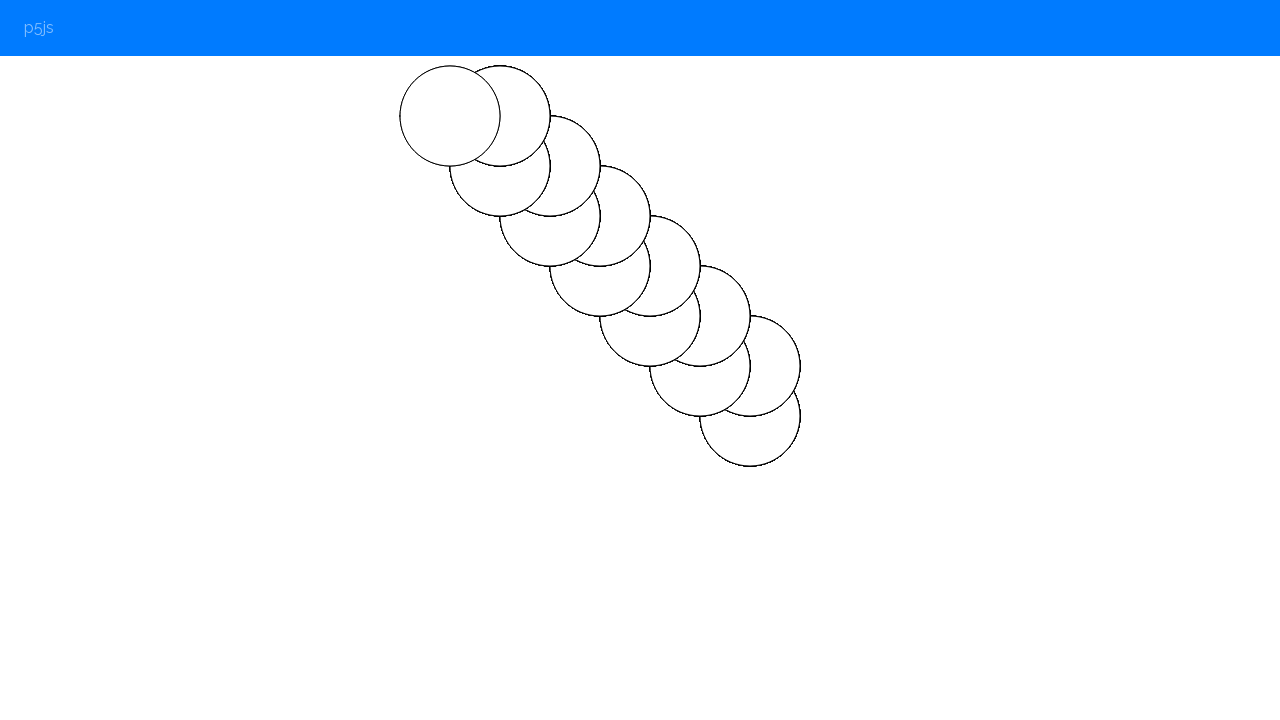

Waited 100ms after pressing ArrowLeft
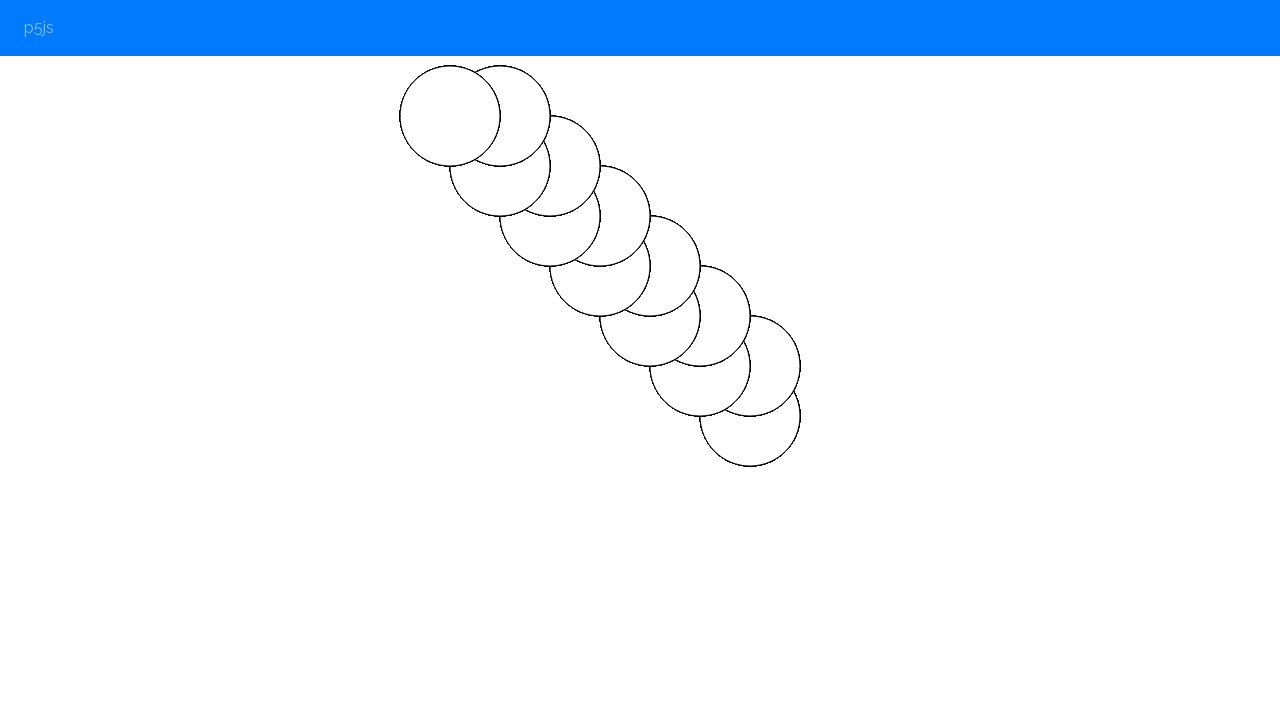

Pressed ArrowUp key for diagonal movement
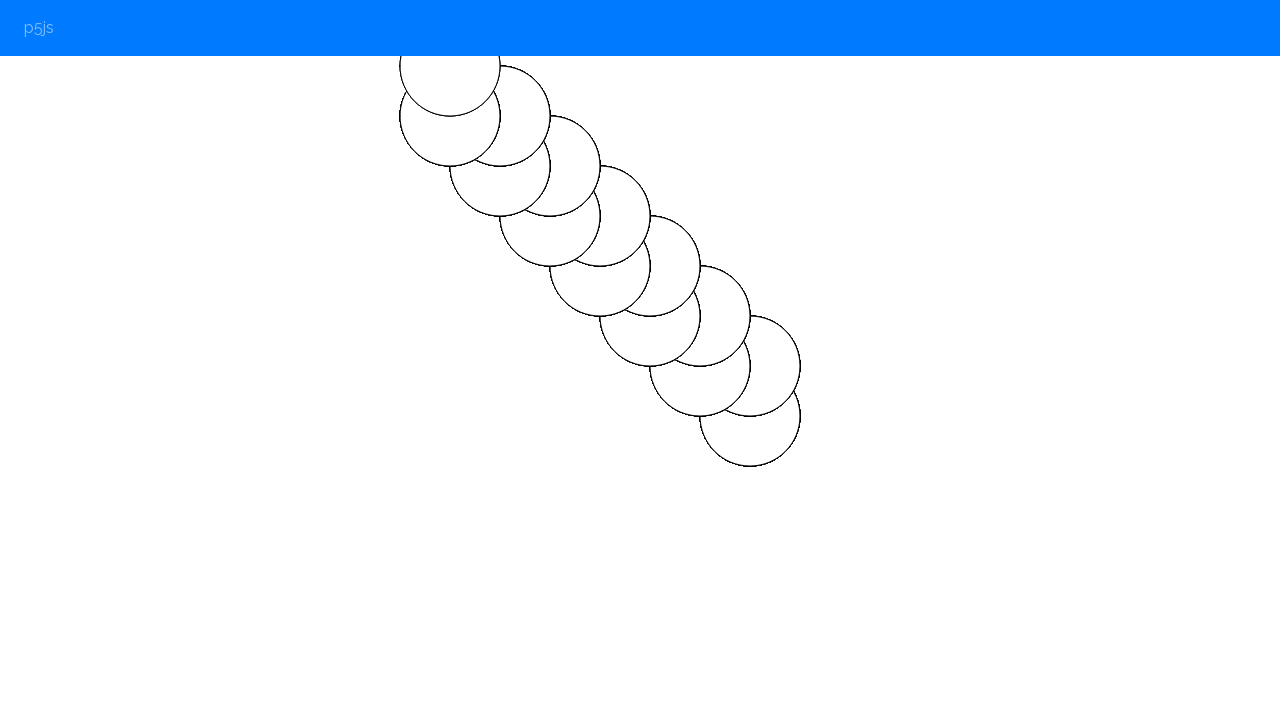

Waited 100ms after pressing ArrowUp
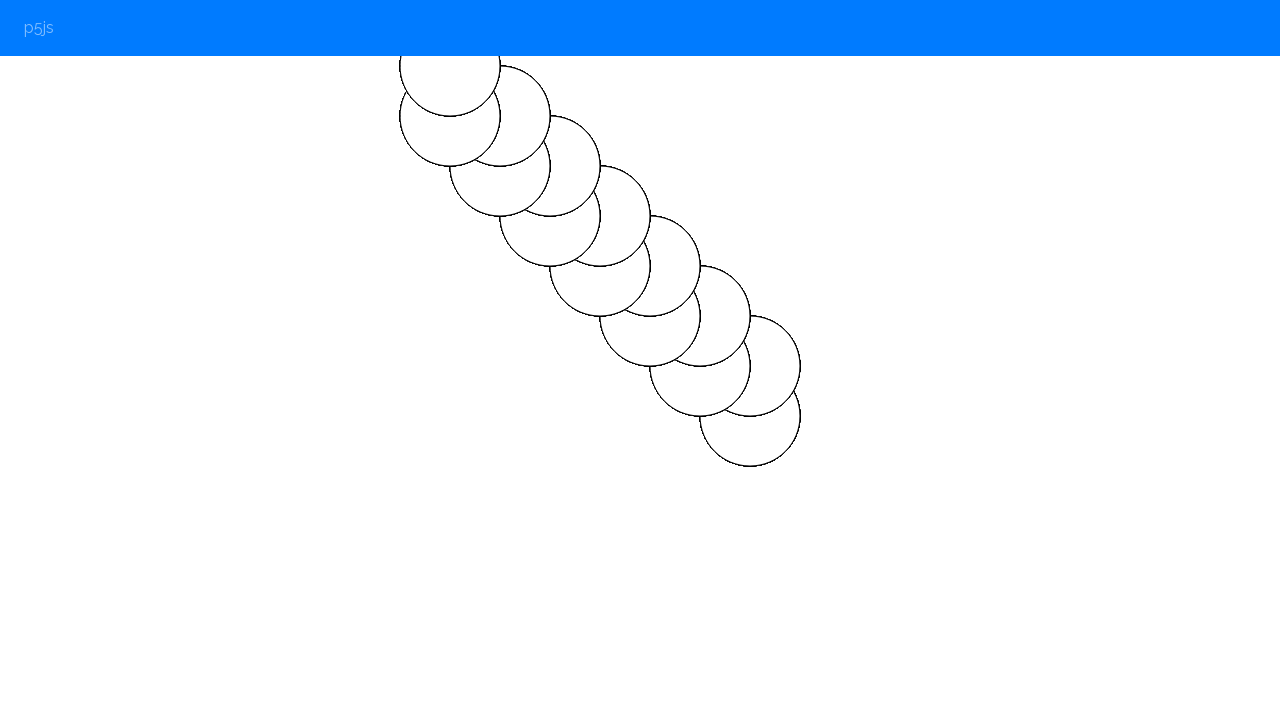

Pressed ArrowLeft key for diagonal movement
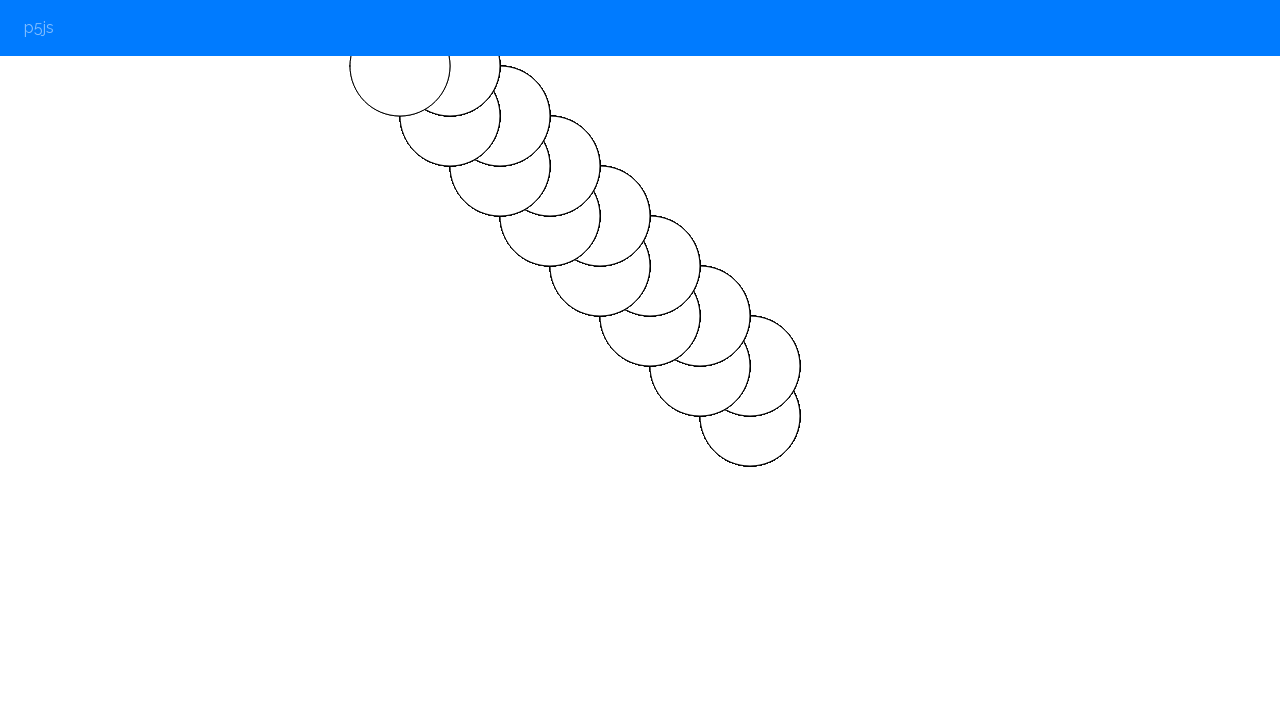

Waited 100ms after pressing ArrowLeft
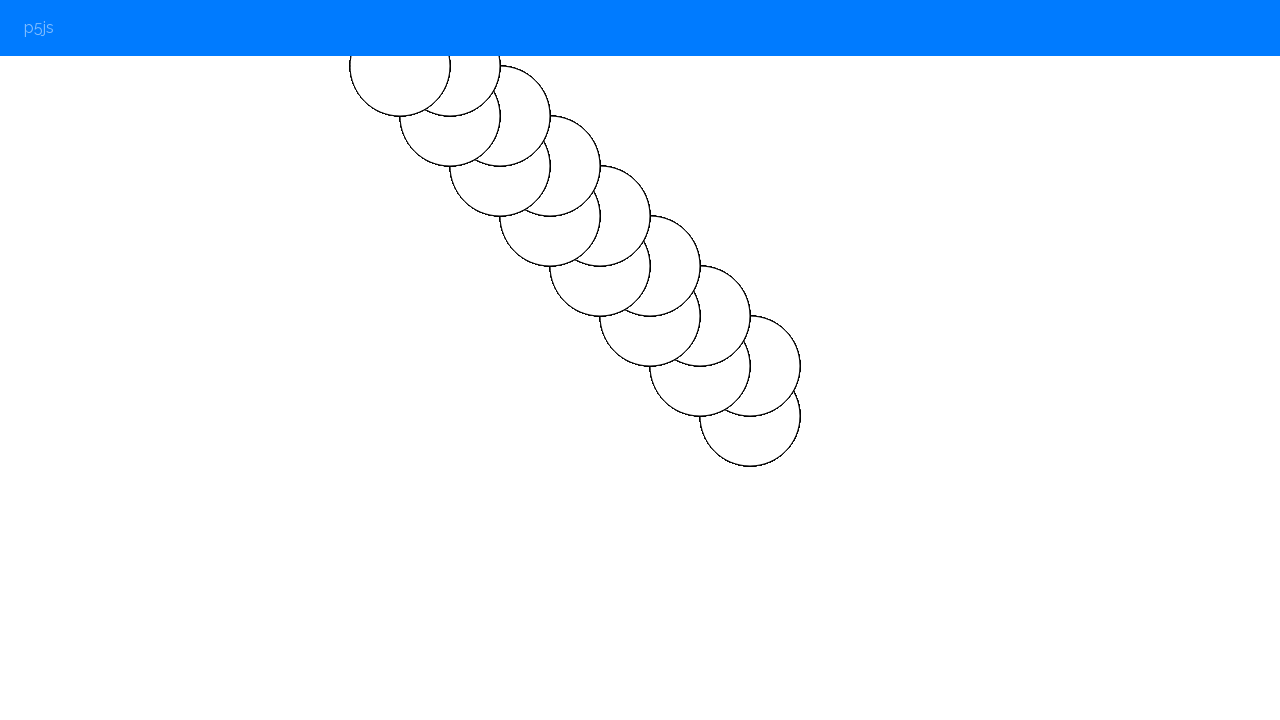

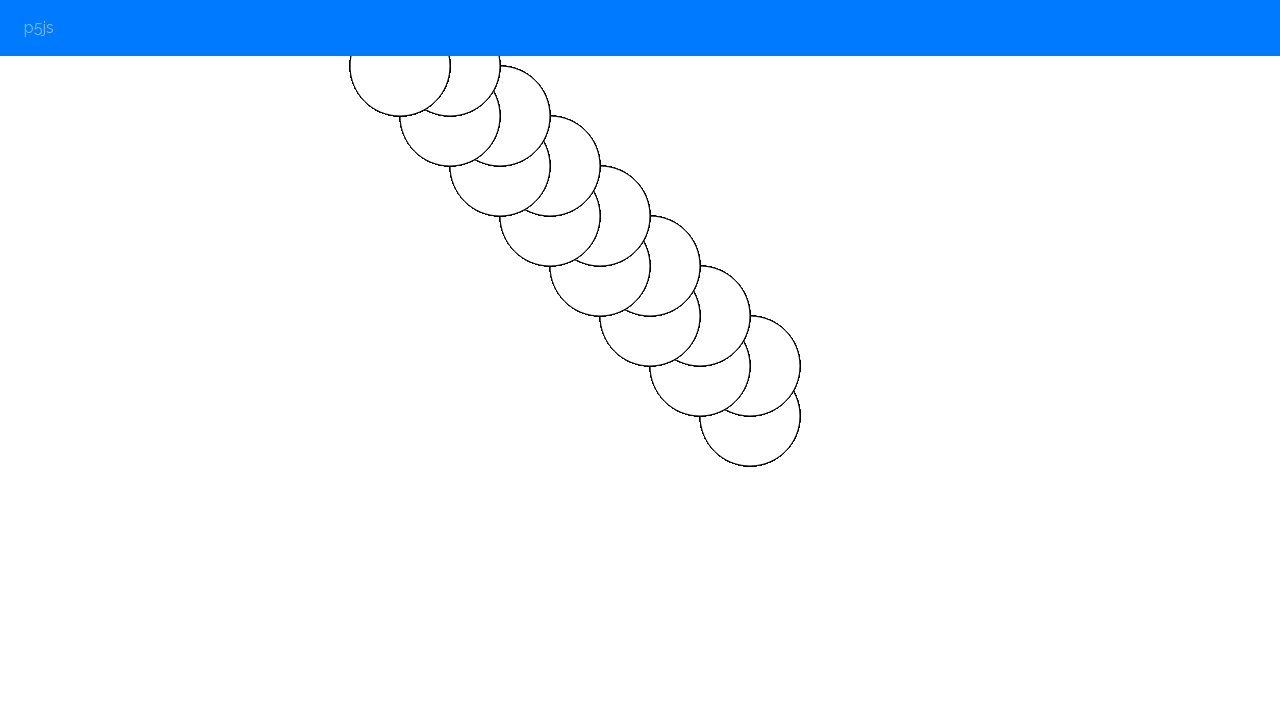